Automates playing the splix.io browser game by configuring game settings (enabling ugly mode, setting low quality), entering a player name, joining the game, and controlling the player character using arrow key movements in a repeating pattern.

Starting URL: http://splix.io

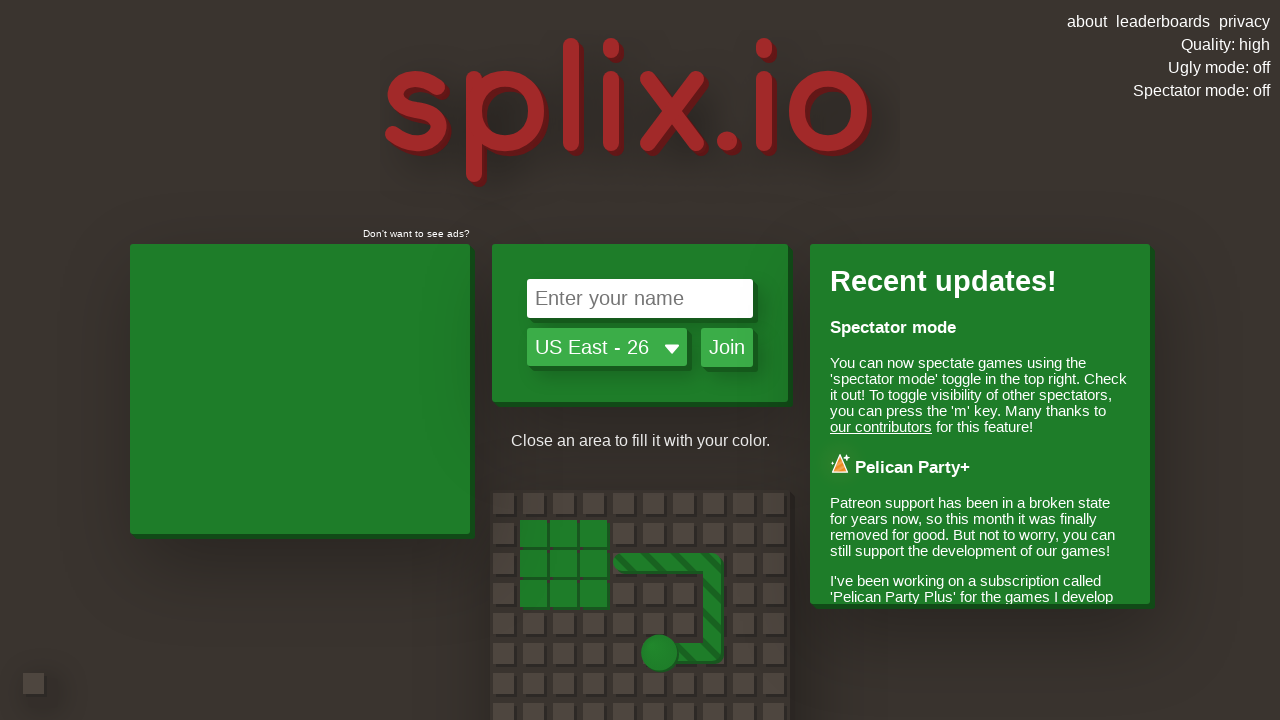

Waited for page to load
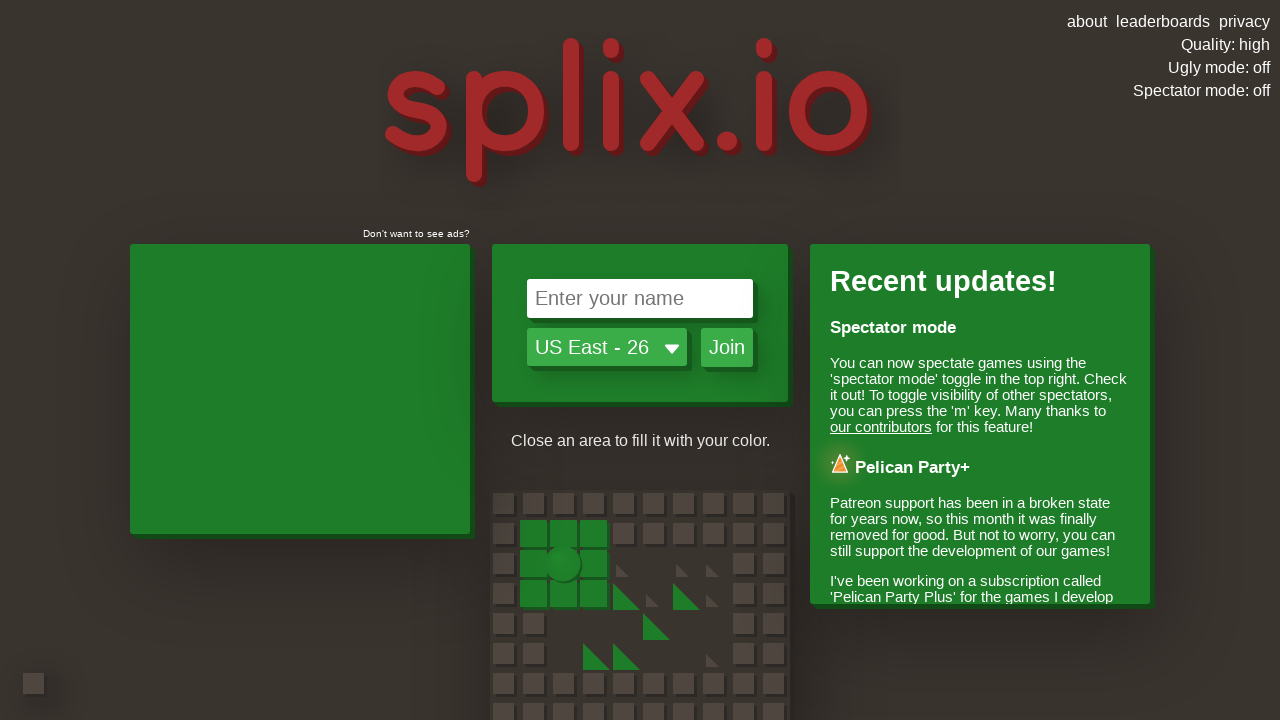

Located ugly mode toggle element
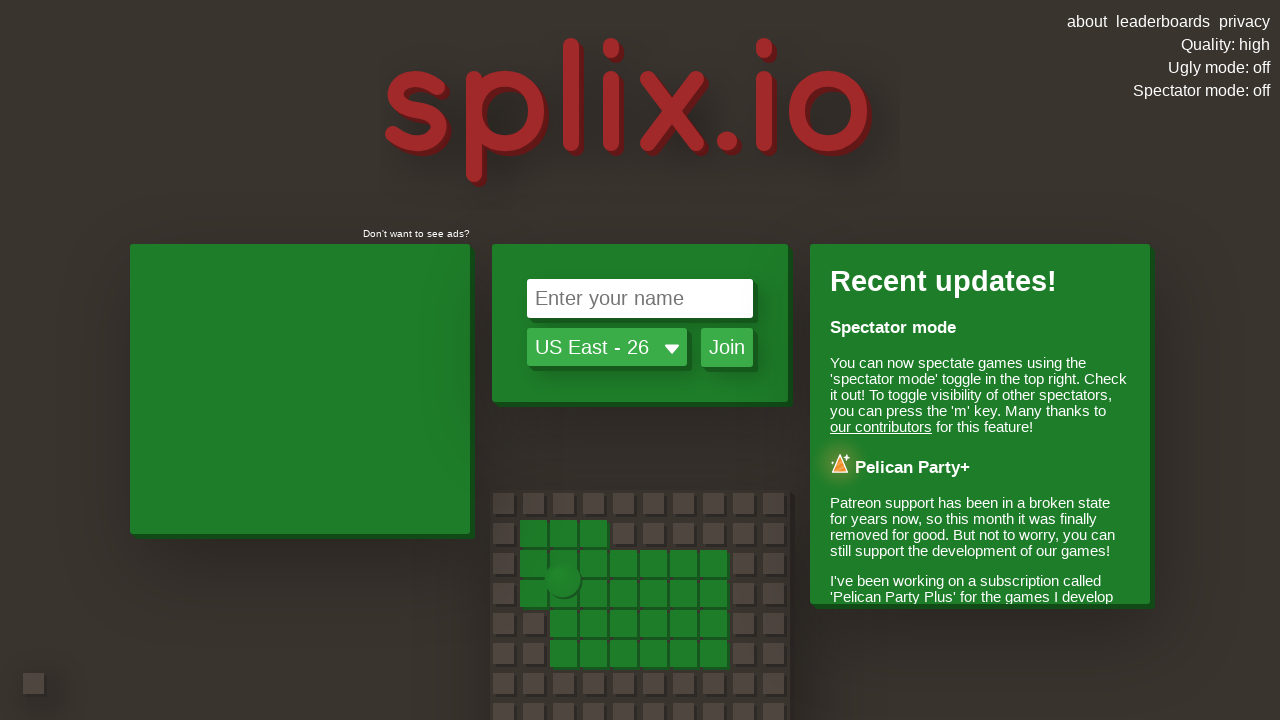

Clicked ugly mode toggle to enable it at (1219, 68) on #uglyText
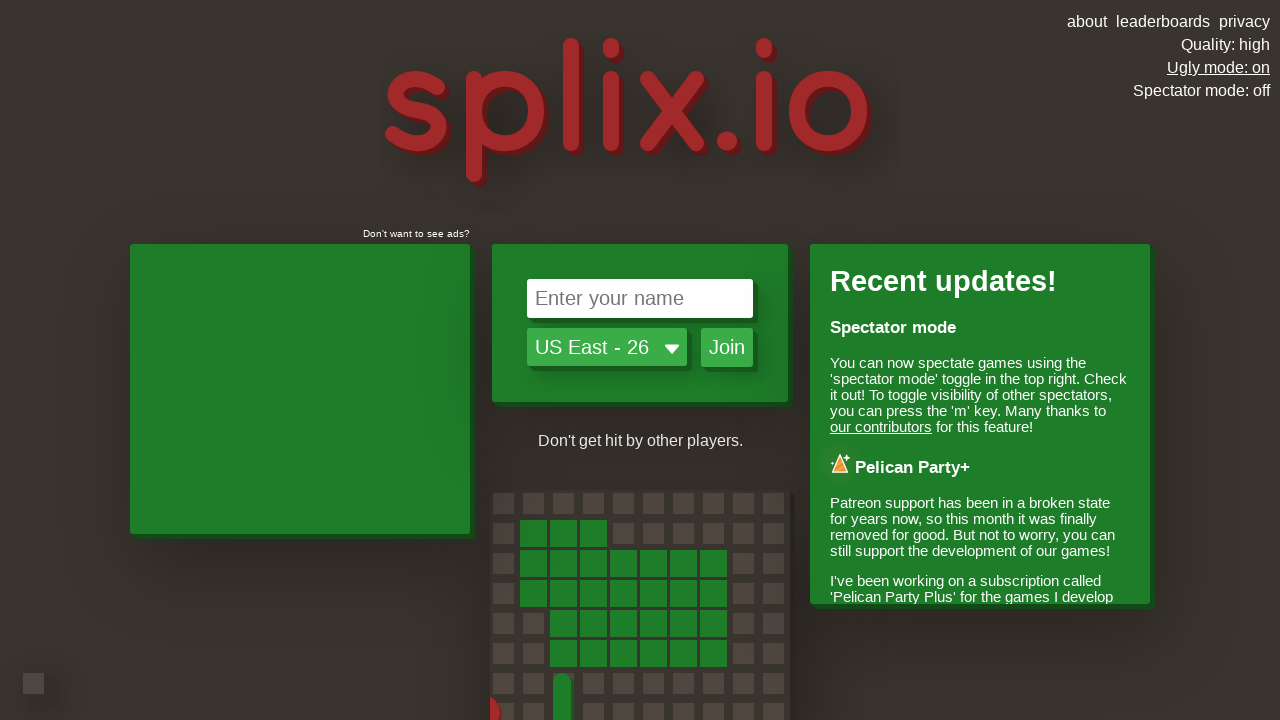

Waited after toggling ugly mode
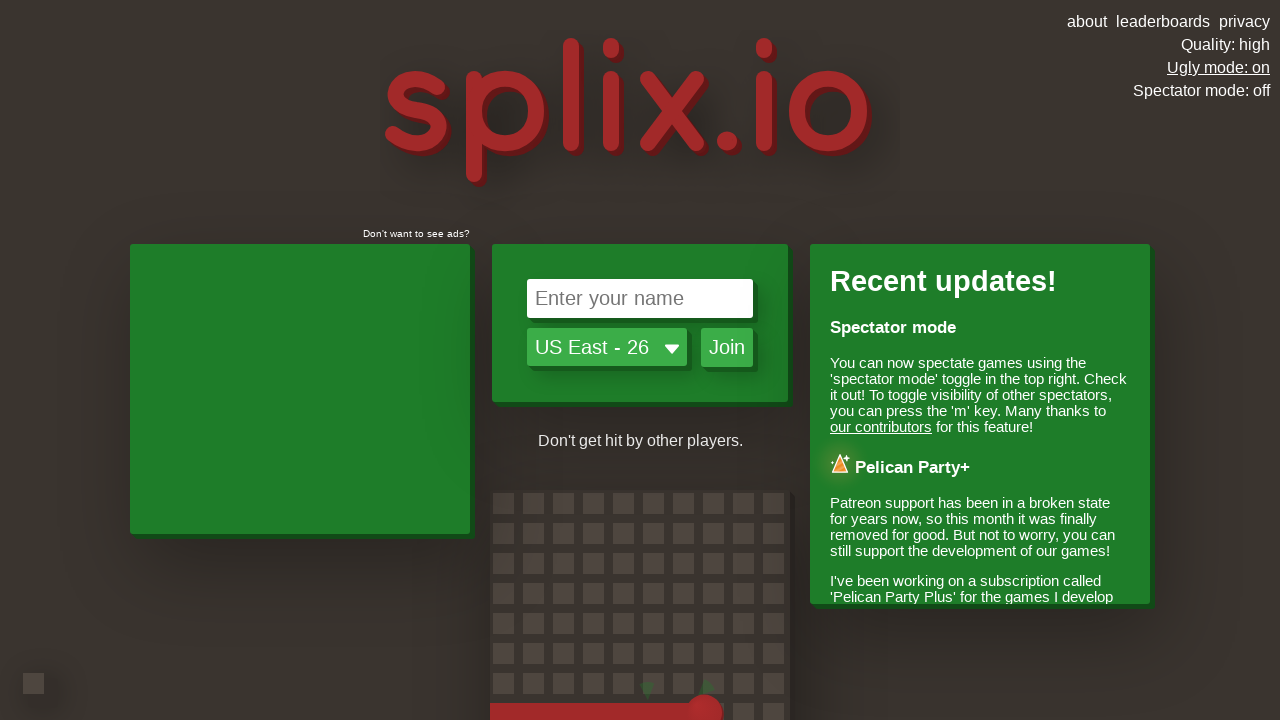

Clicked quality selector to change quality setting at (1226, 44) on #qualityText
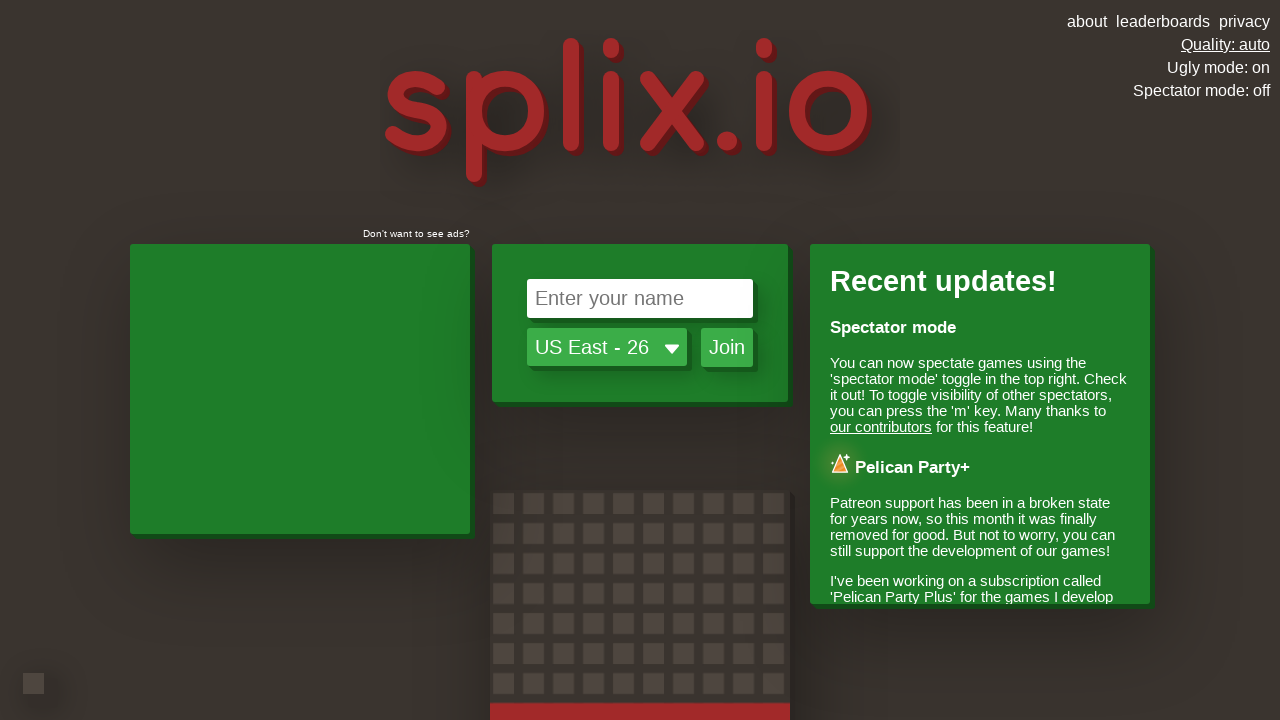

Waited between quality setting clicks
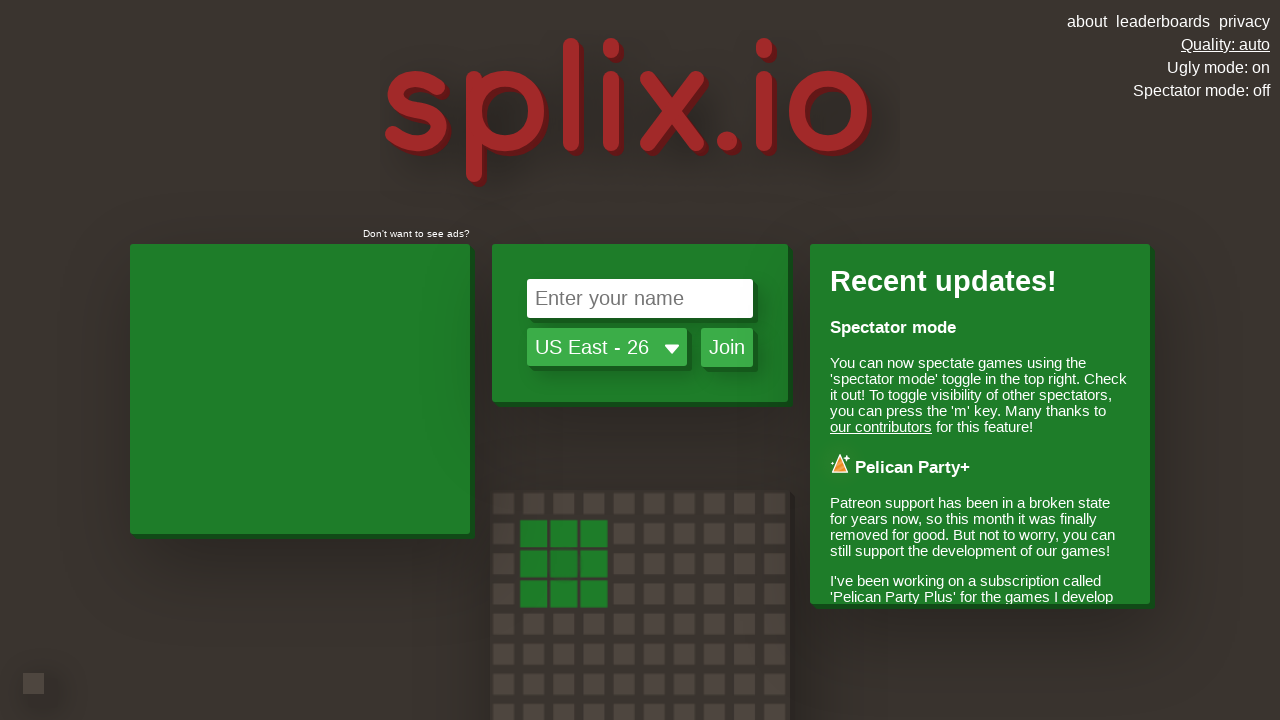

Clicked quality selector to change quality setting at (1226, 44) on #qualityText
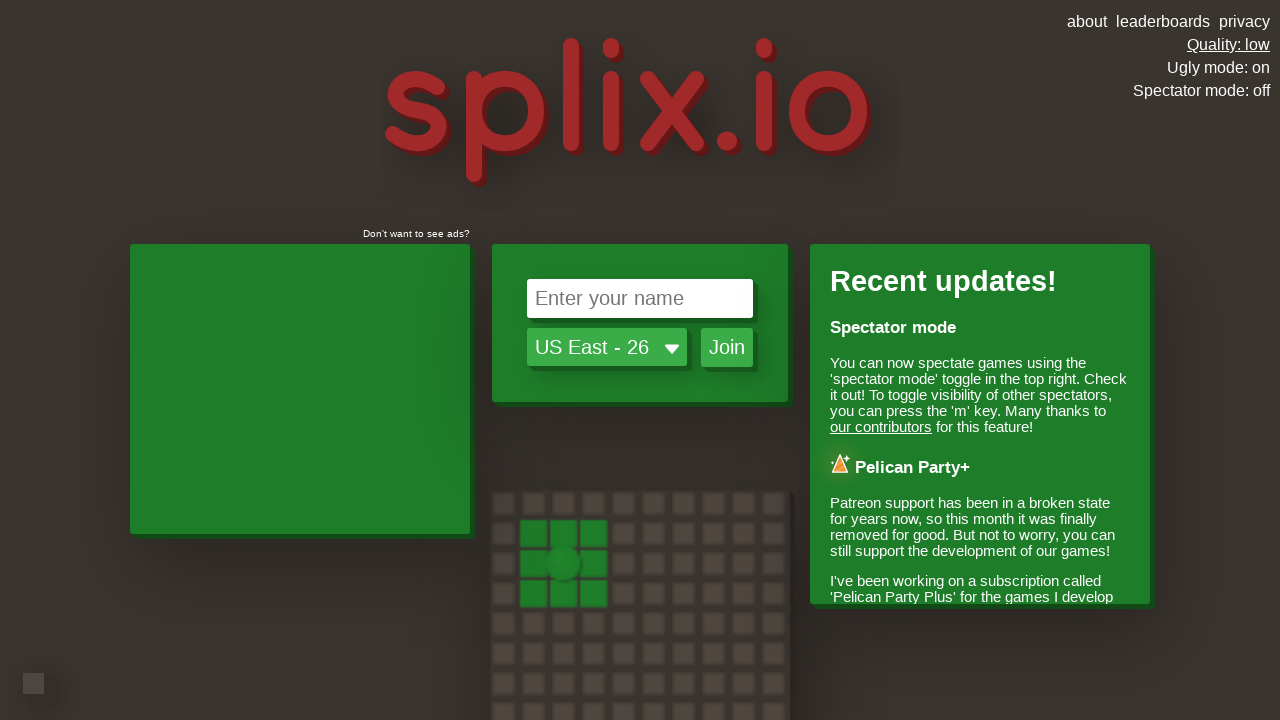

Waited between quality setting clicks
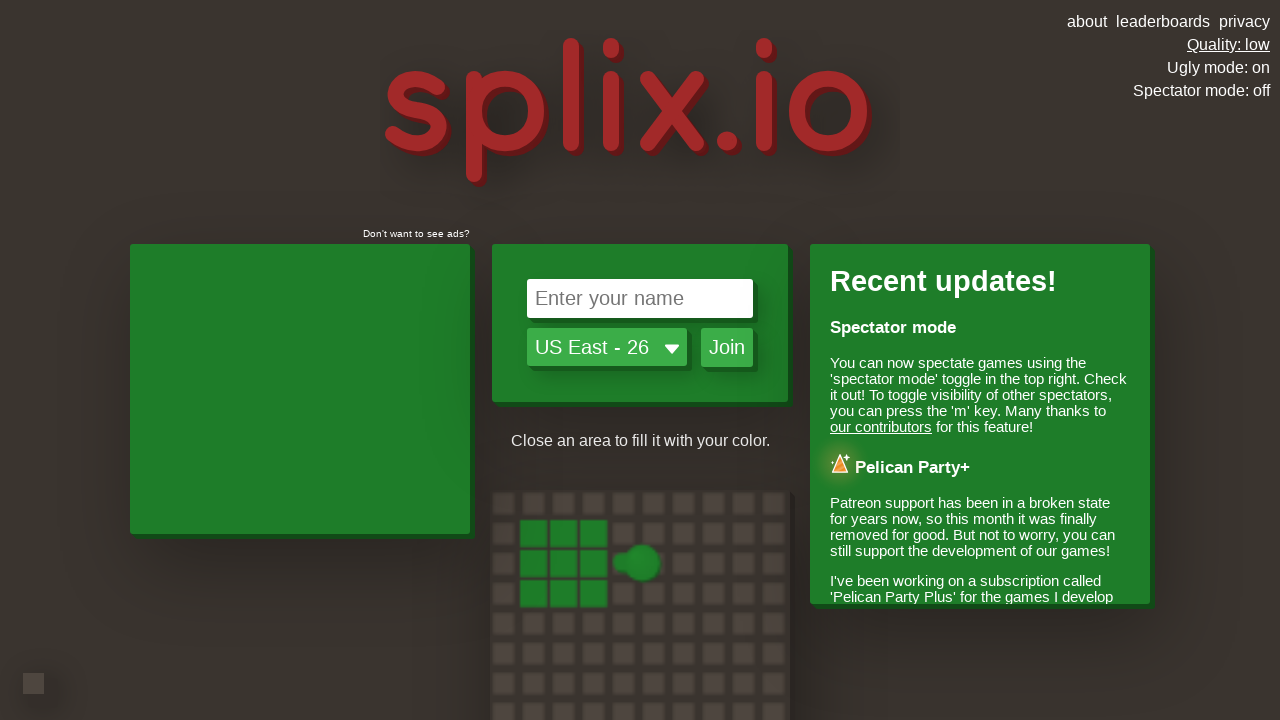

Waited after setting quality to low
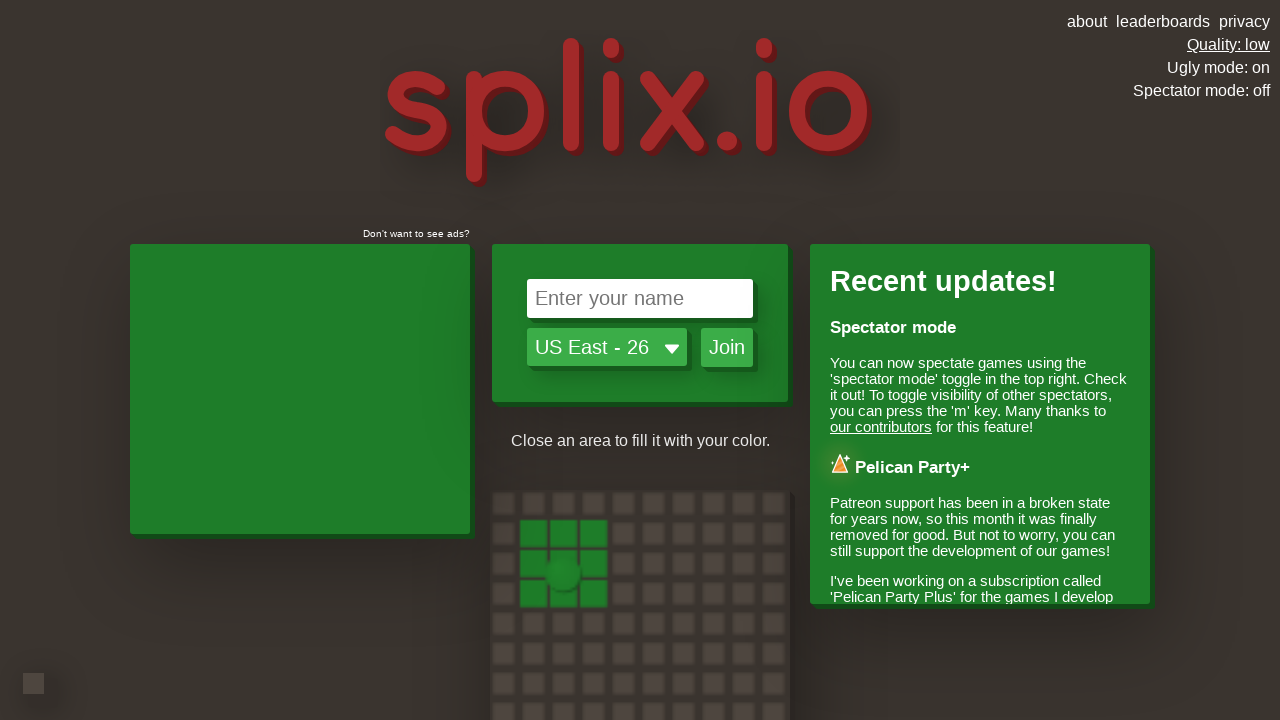

Typed character 's' in player name input on #nameInput
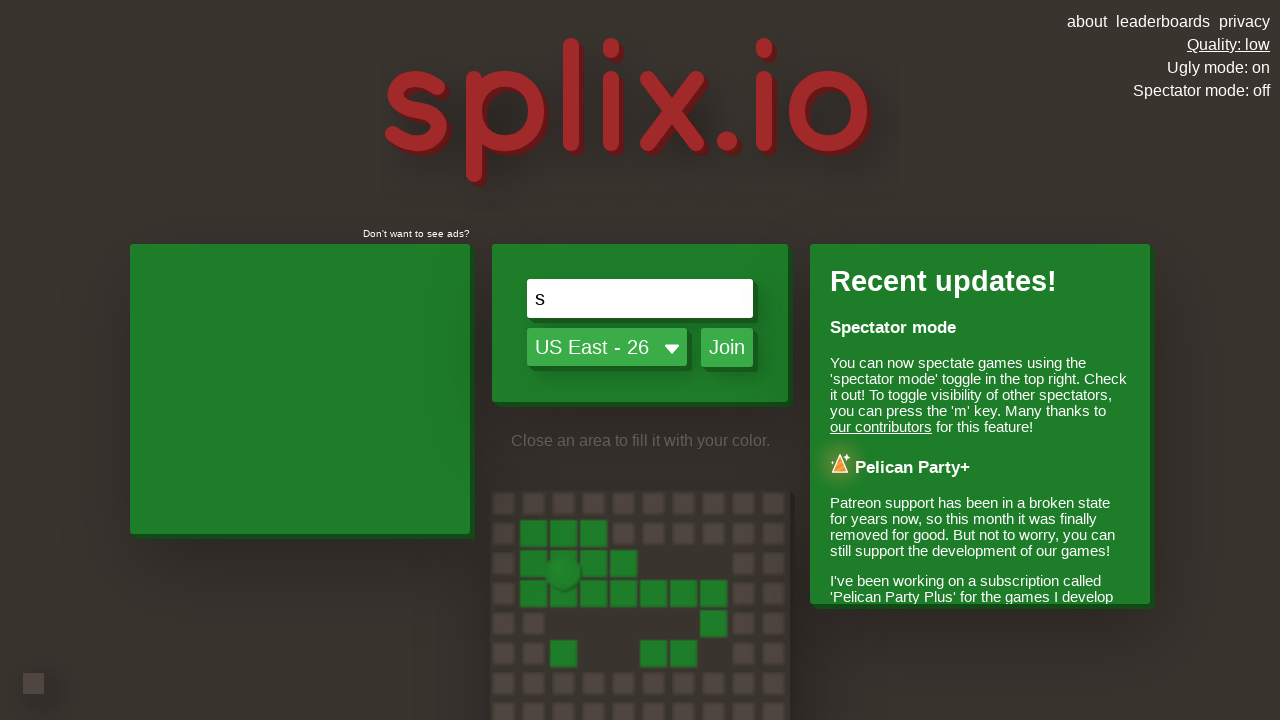

Typed character 'p' in player name input on #nameInput
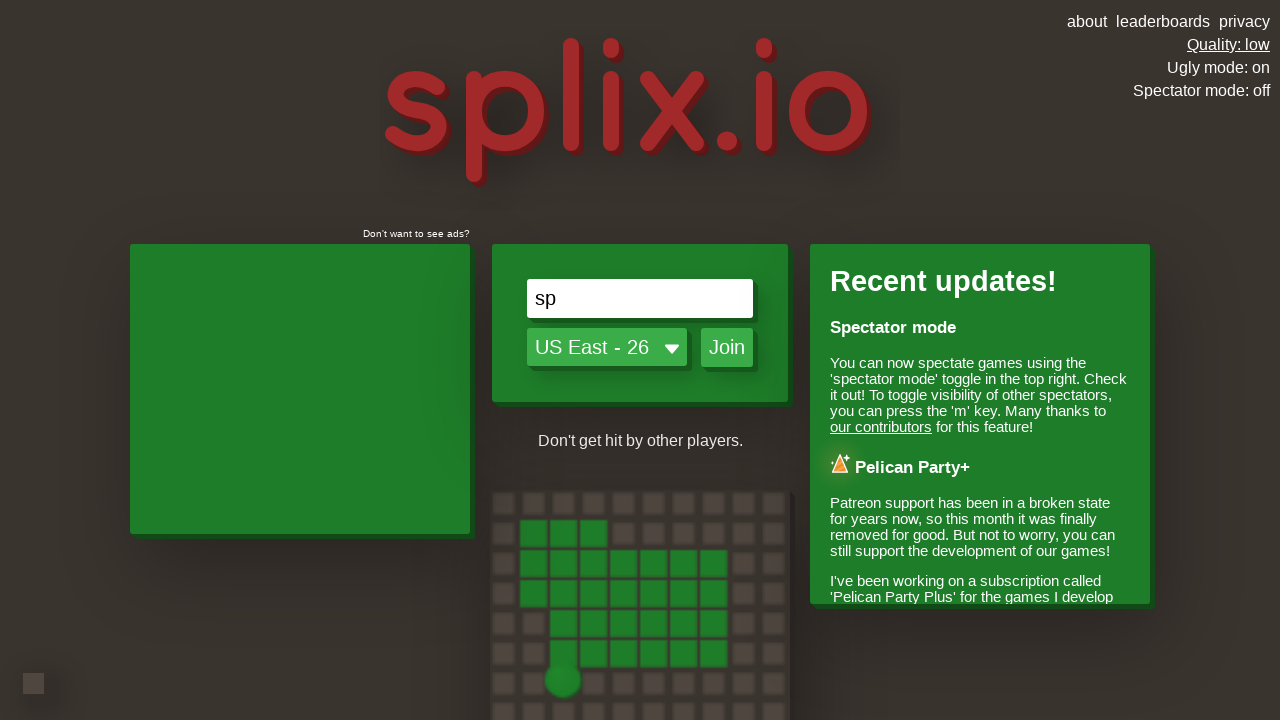

Typed character 'u' in player name input on #nameInput
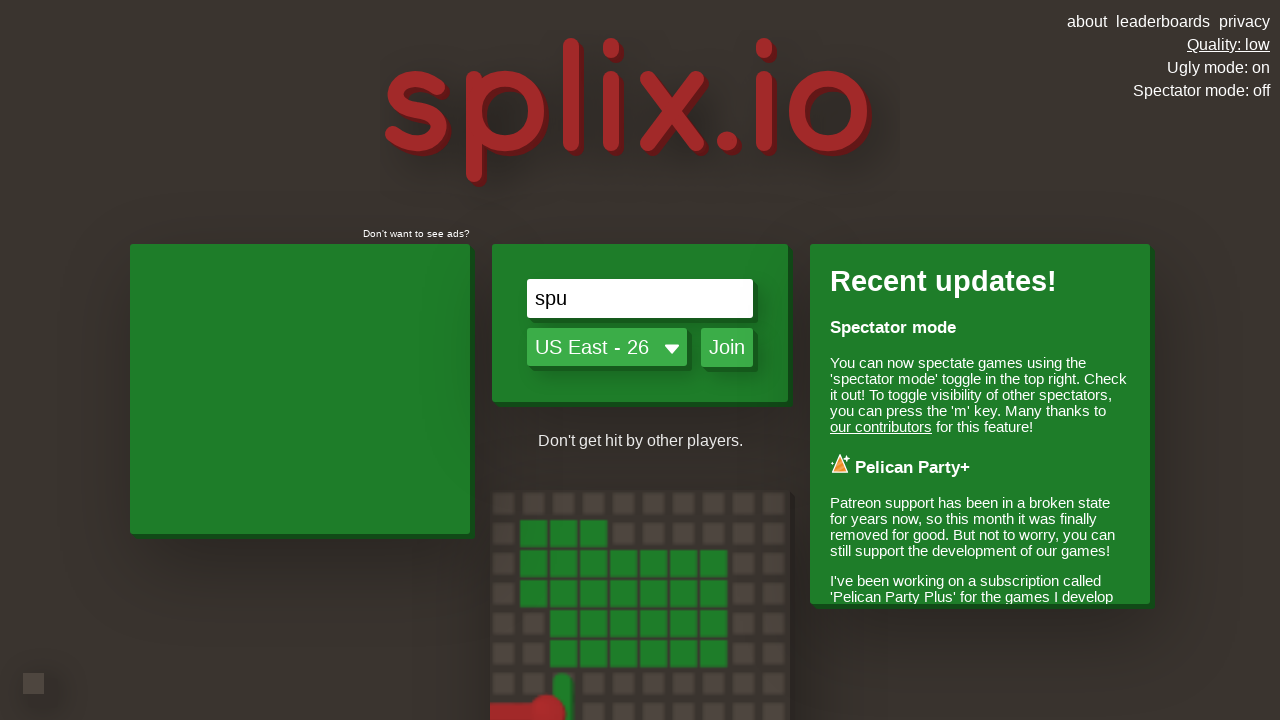

Typed character 'd' in player name input on #nameInput
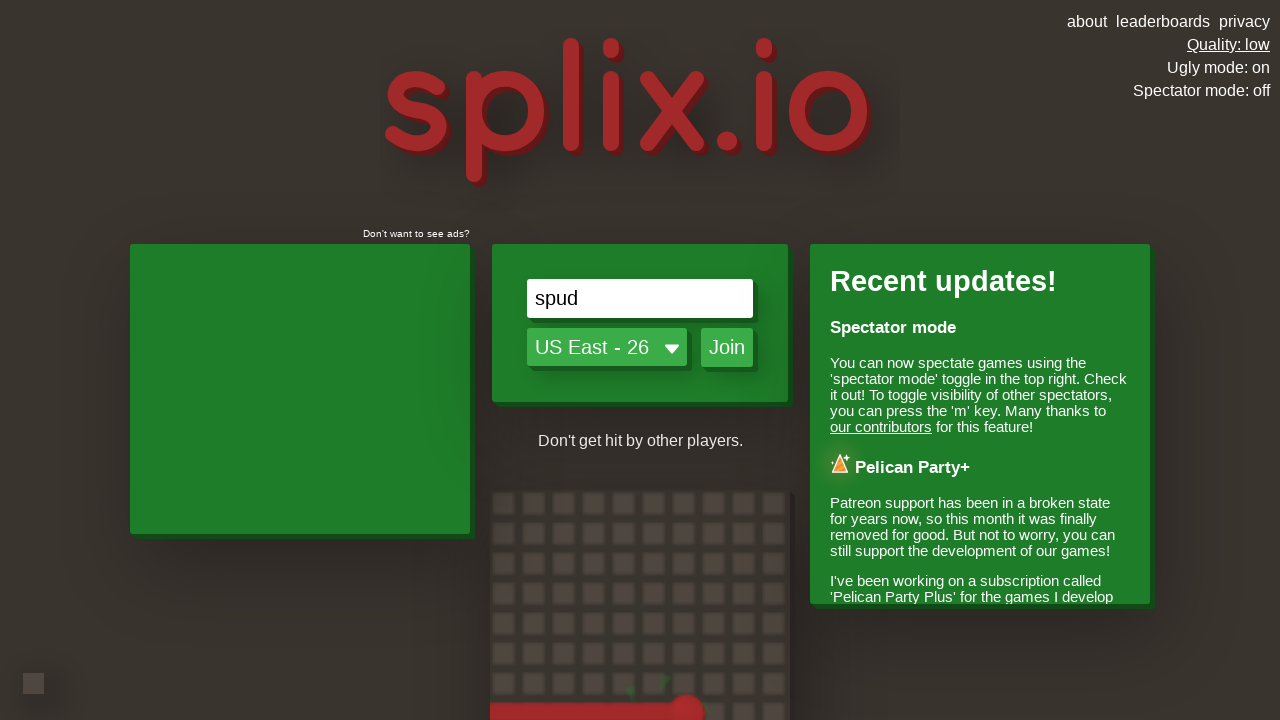

Typed character 'm' in player name input on #nameInput
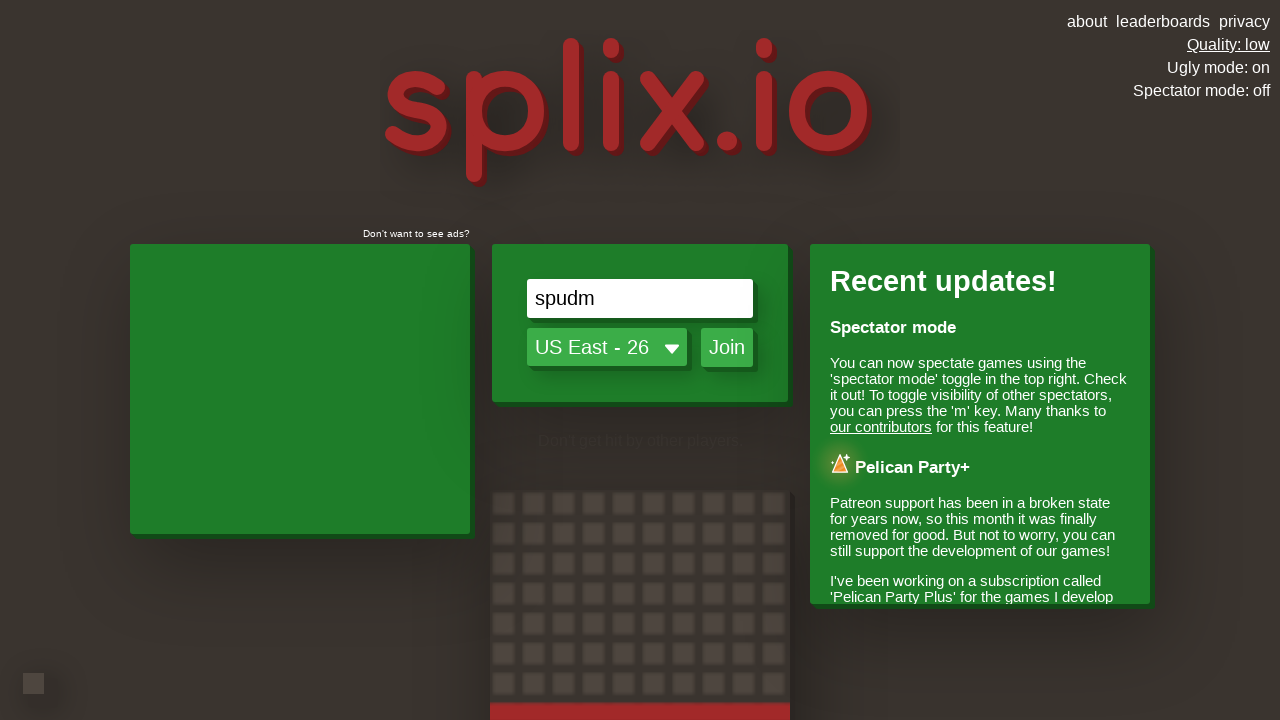

Typed character 'a' in player name input on #nameInput
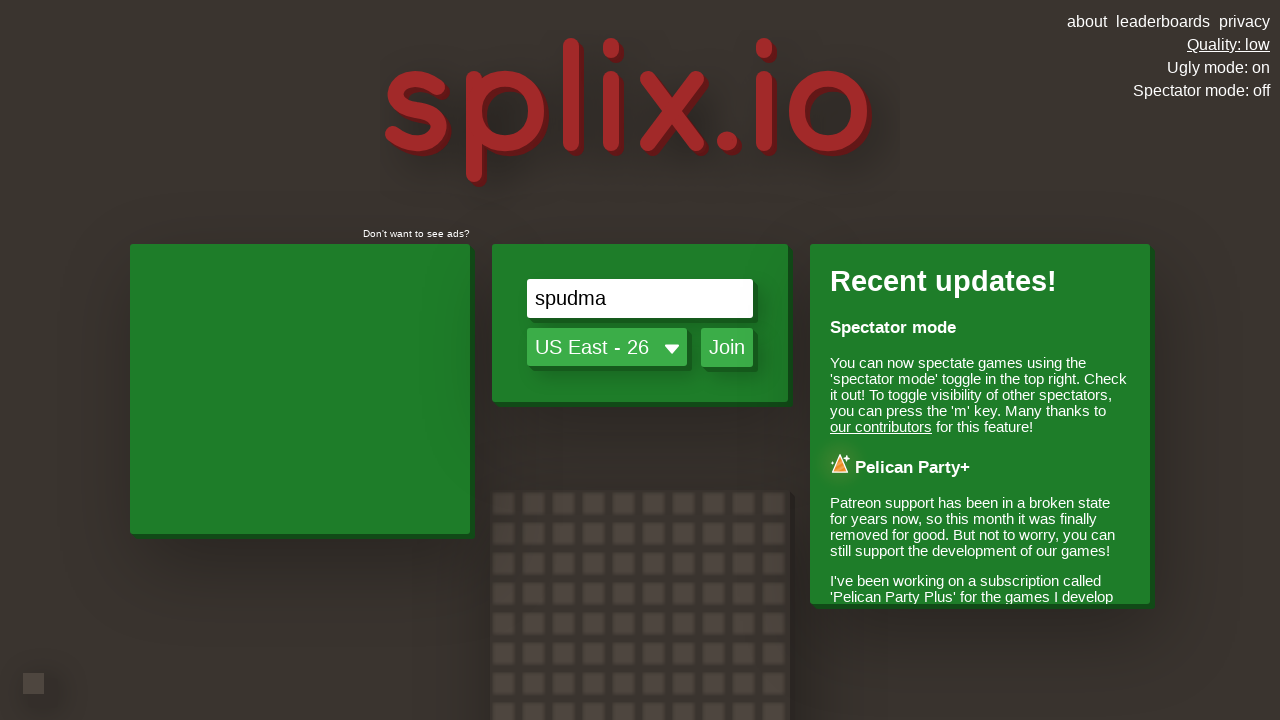

Typed character 's' in player name input on #nameInput
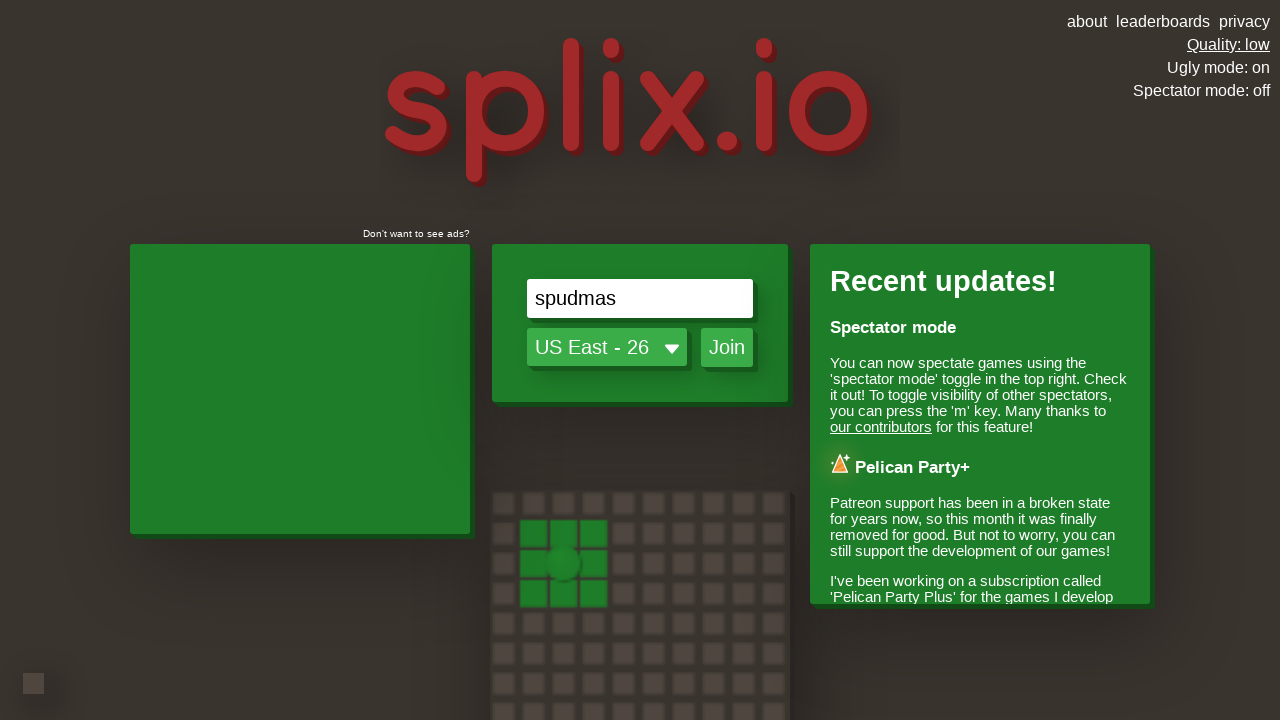

Typed character 't' in player name input on #nameInput
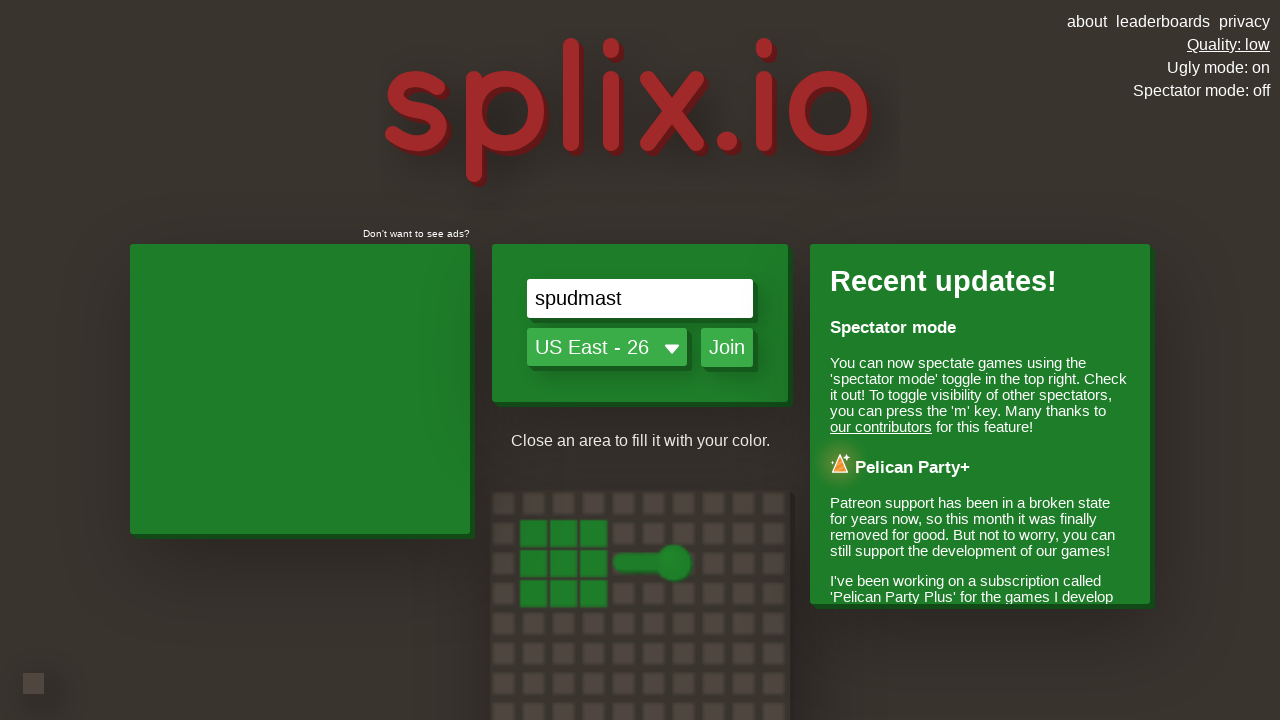

Typed character 'e' in player name input on #nameInput
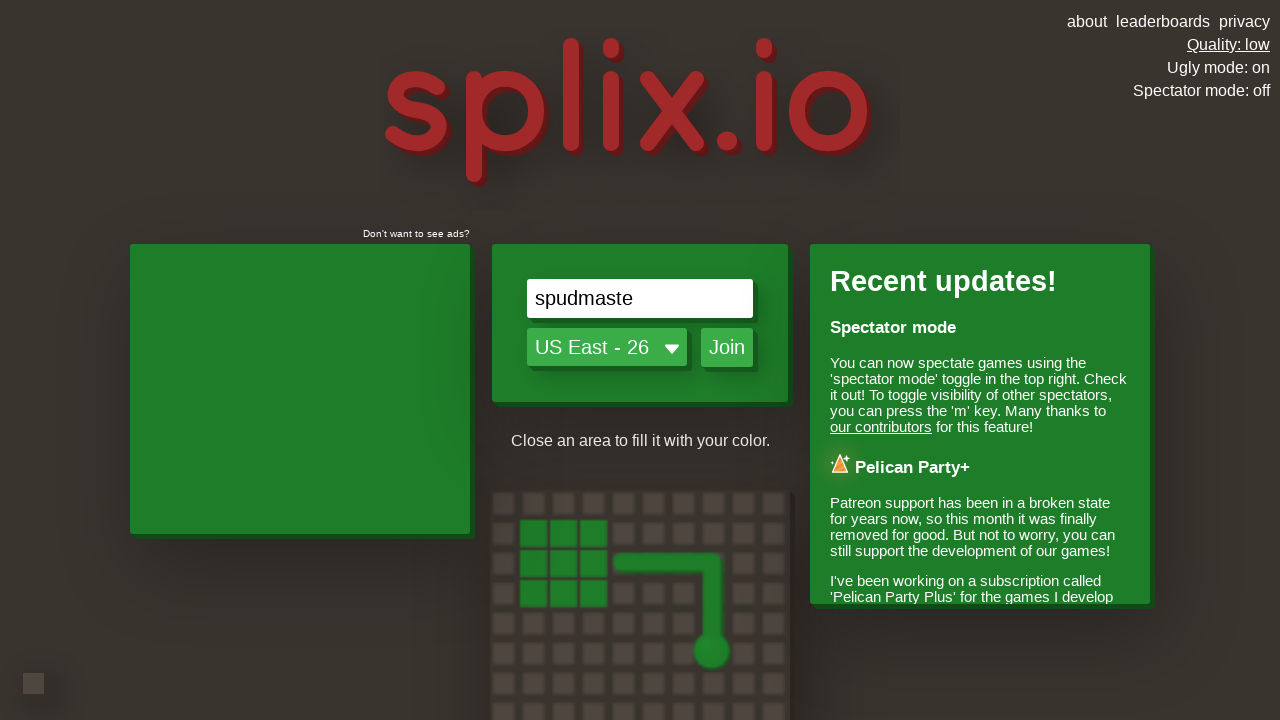

Typed character 'r' in player name input on #nameInput
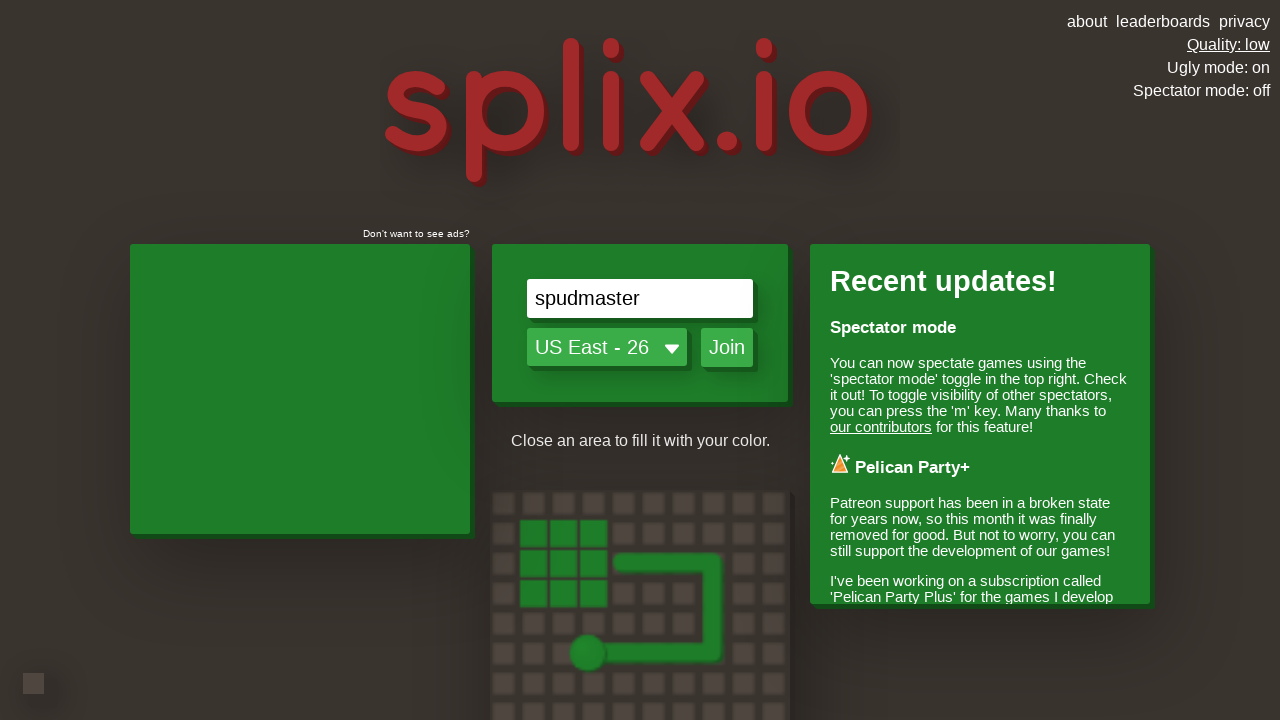

Waited after entering player name
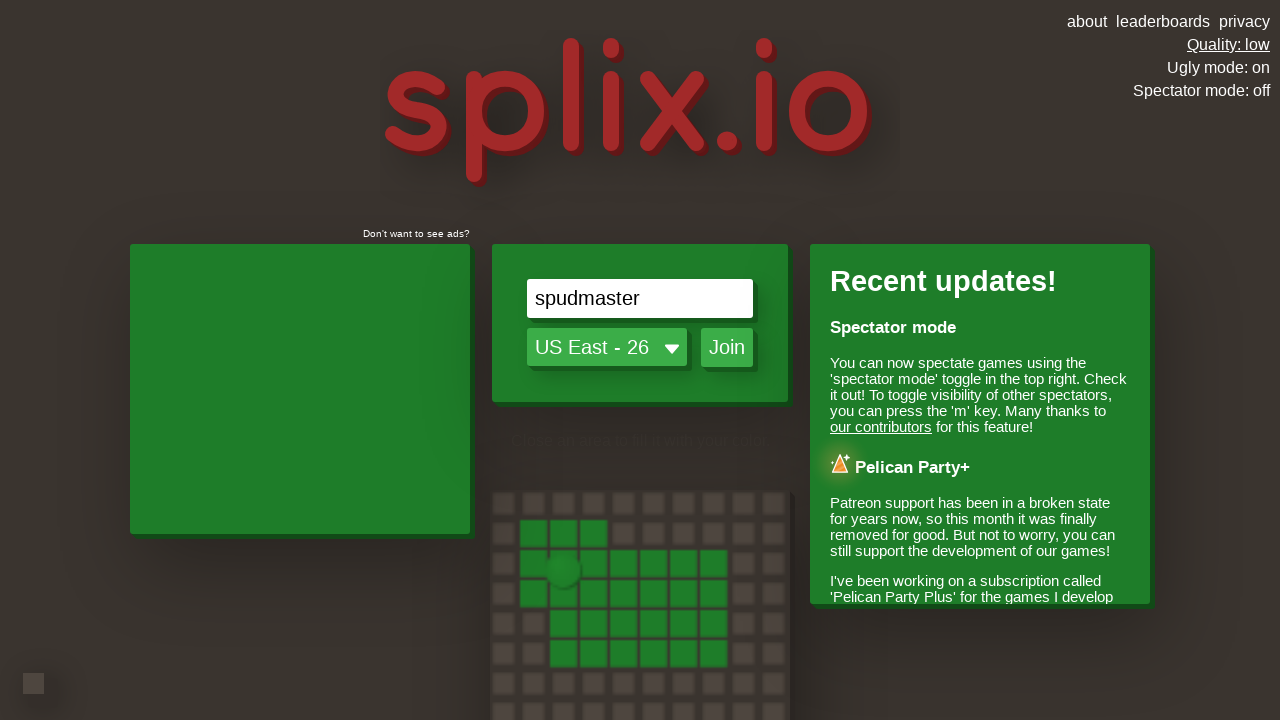

Clicked join button to start the game at (727, 348) on #joinButton
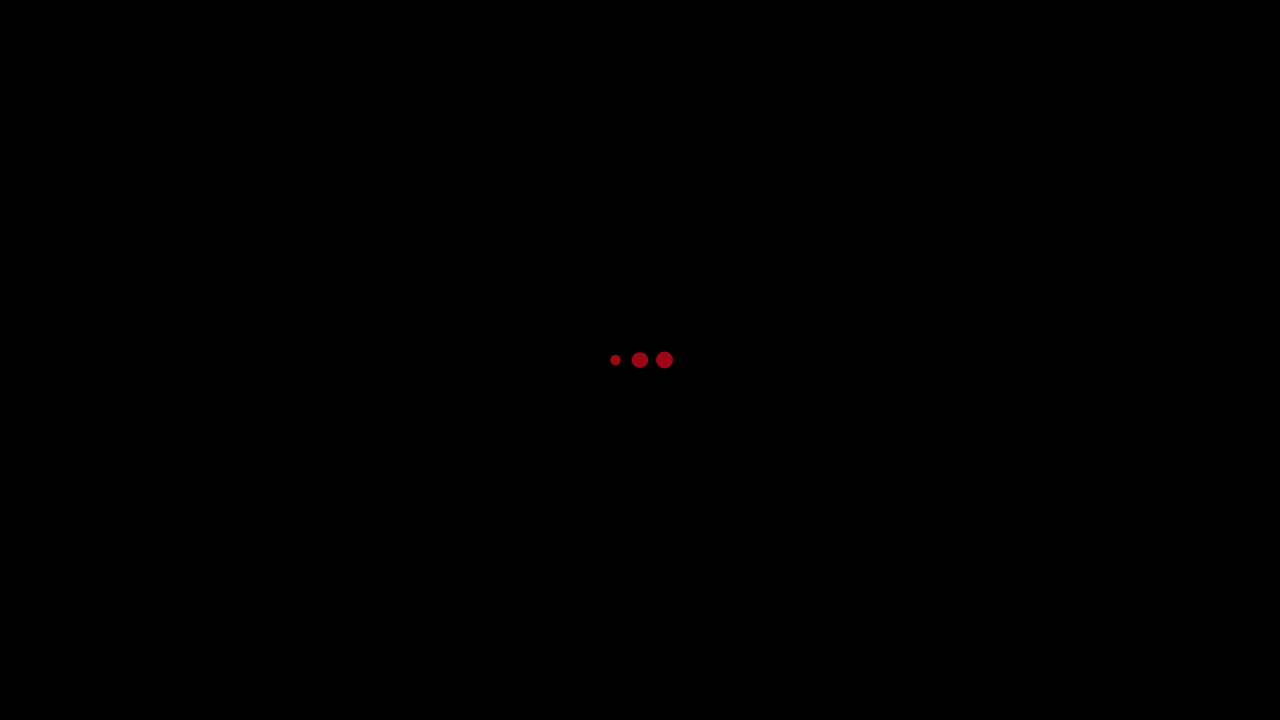

Game canvas appeared and is visible
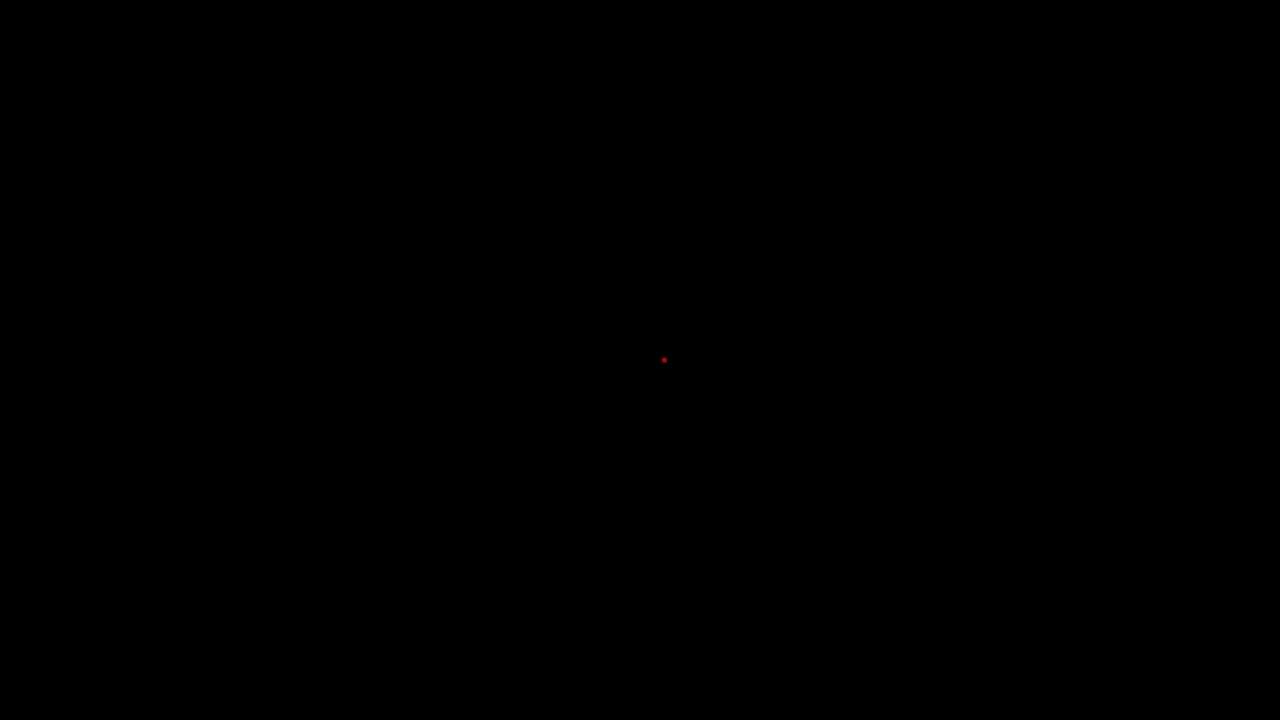

Pressed ArrowUp key
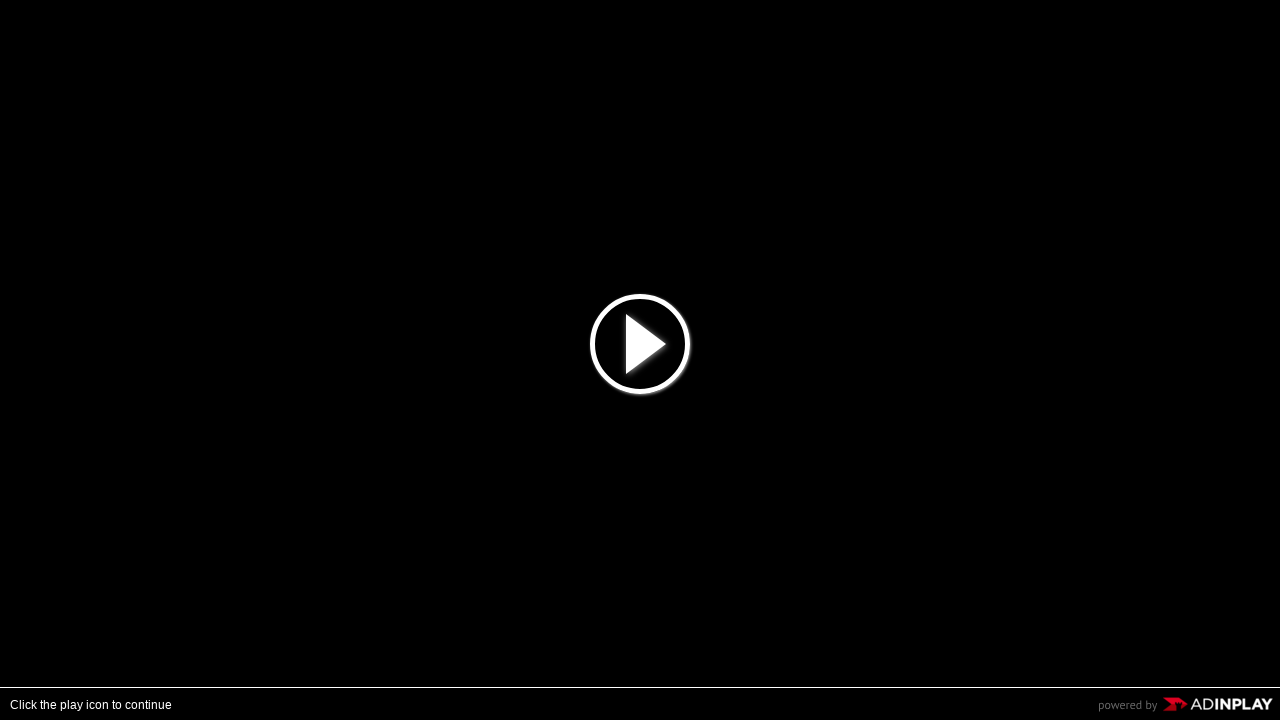

Waited after ArrowUp movement
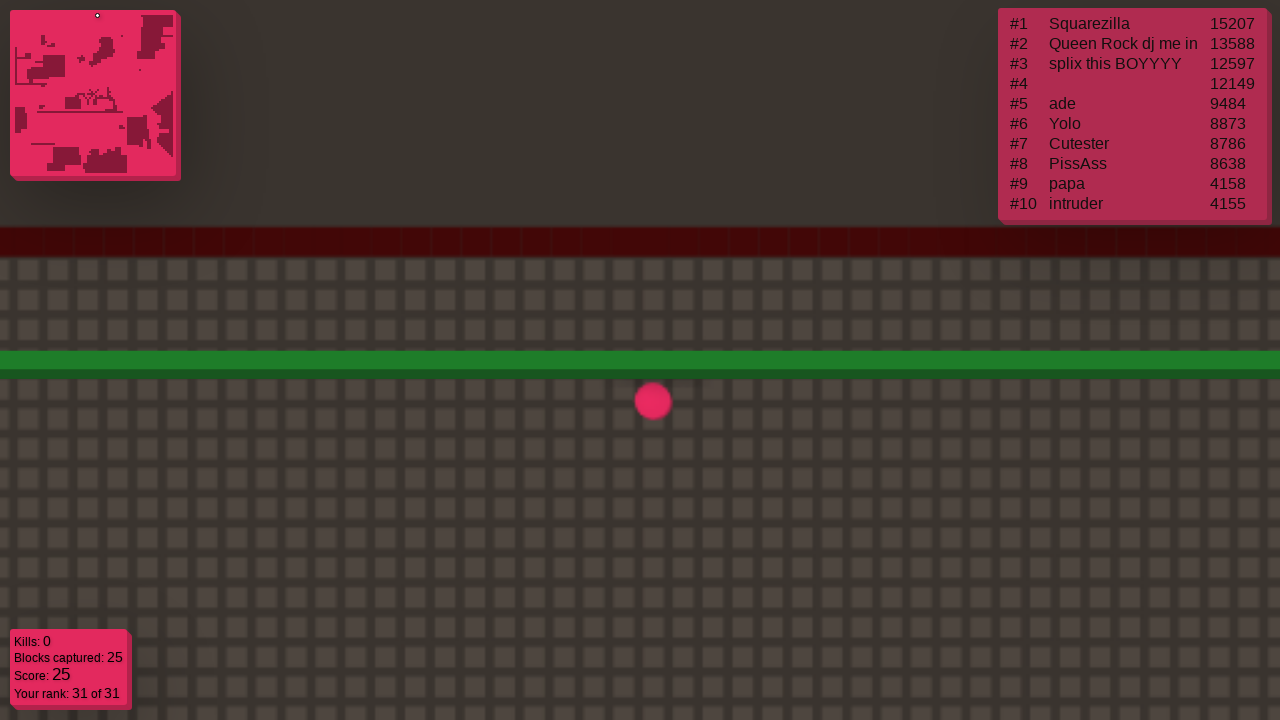

Pressed ArrowRight key
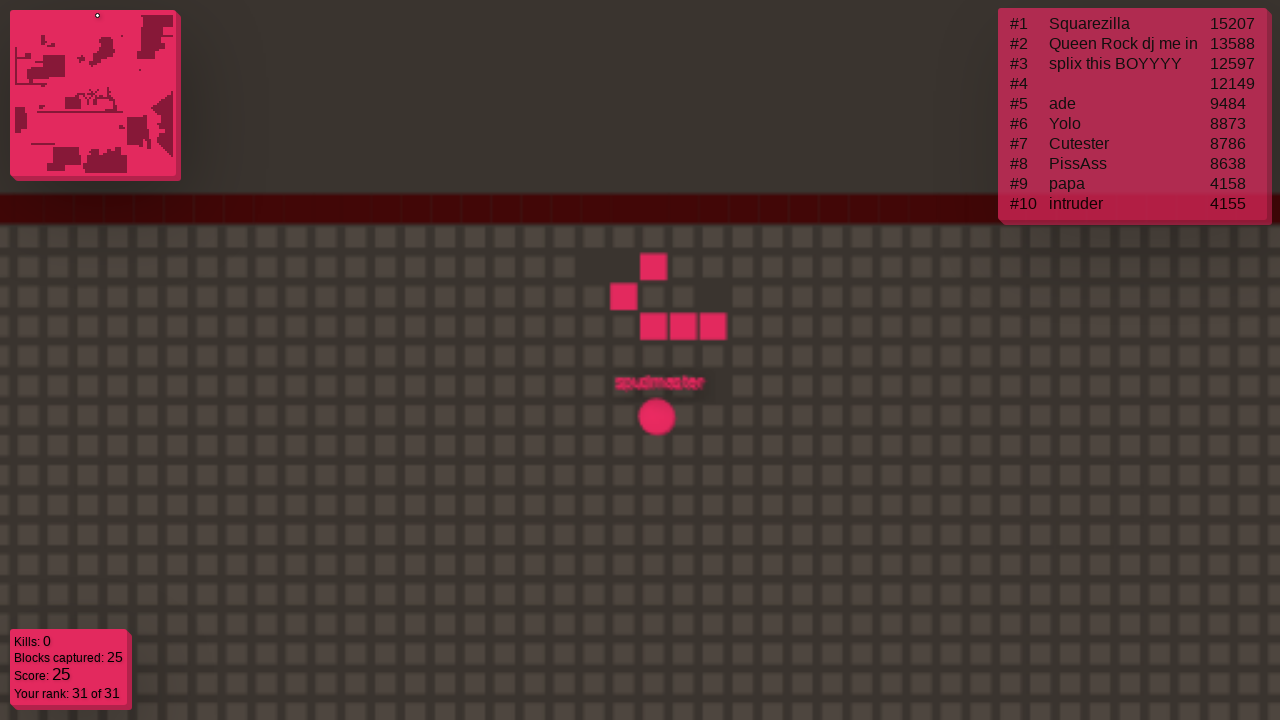

Waited after ArrowRight movement
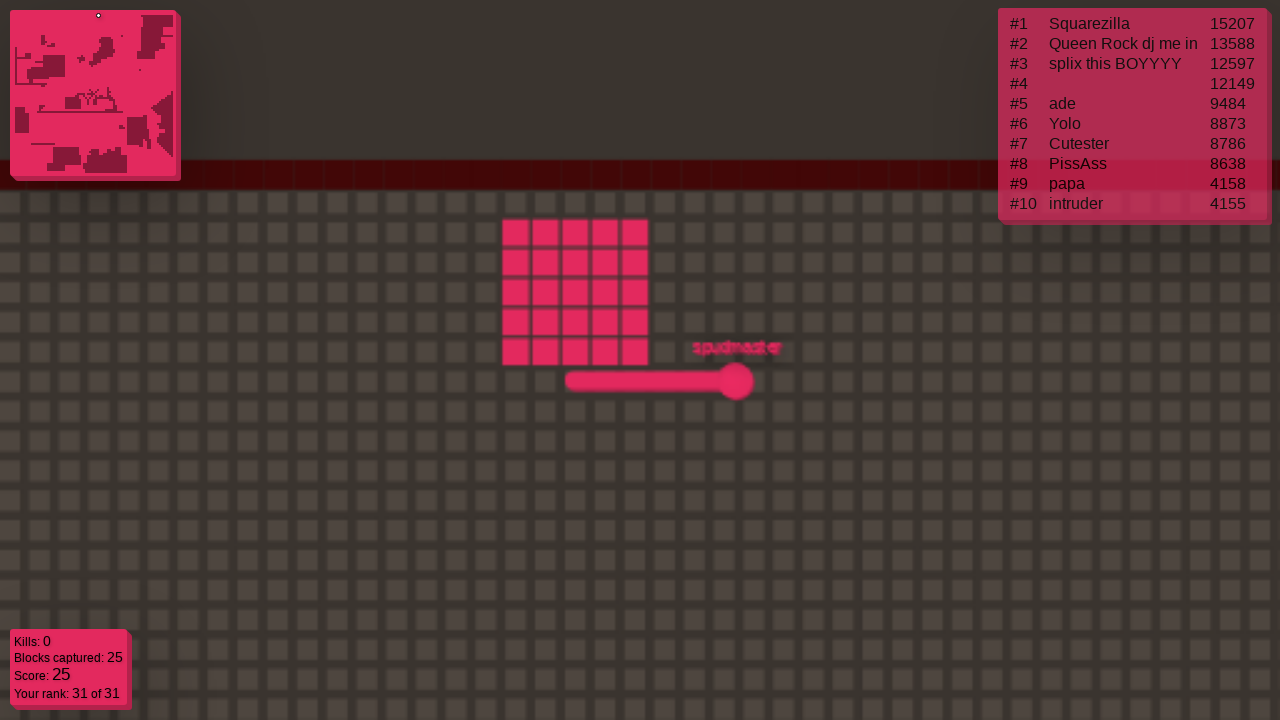

Pressed ArrowDown key
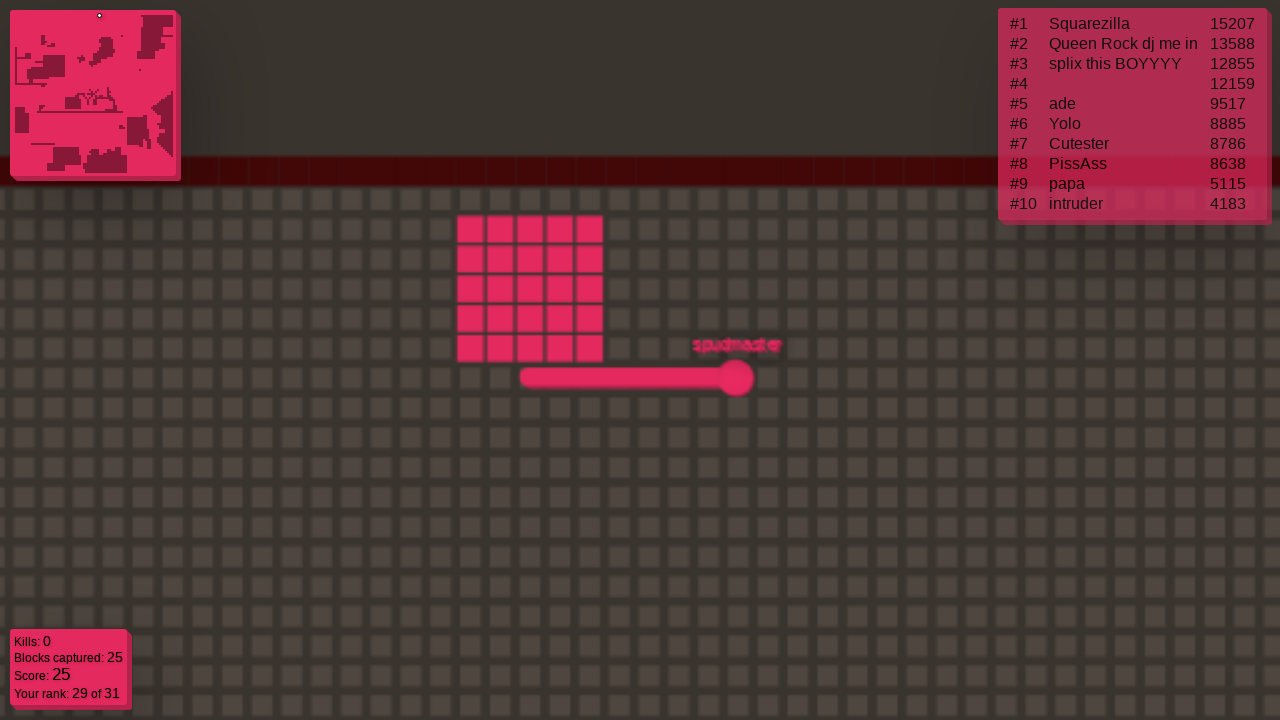

Waited after ArrowDown movement
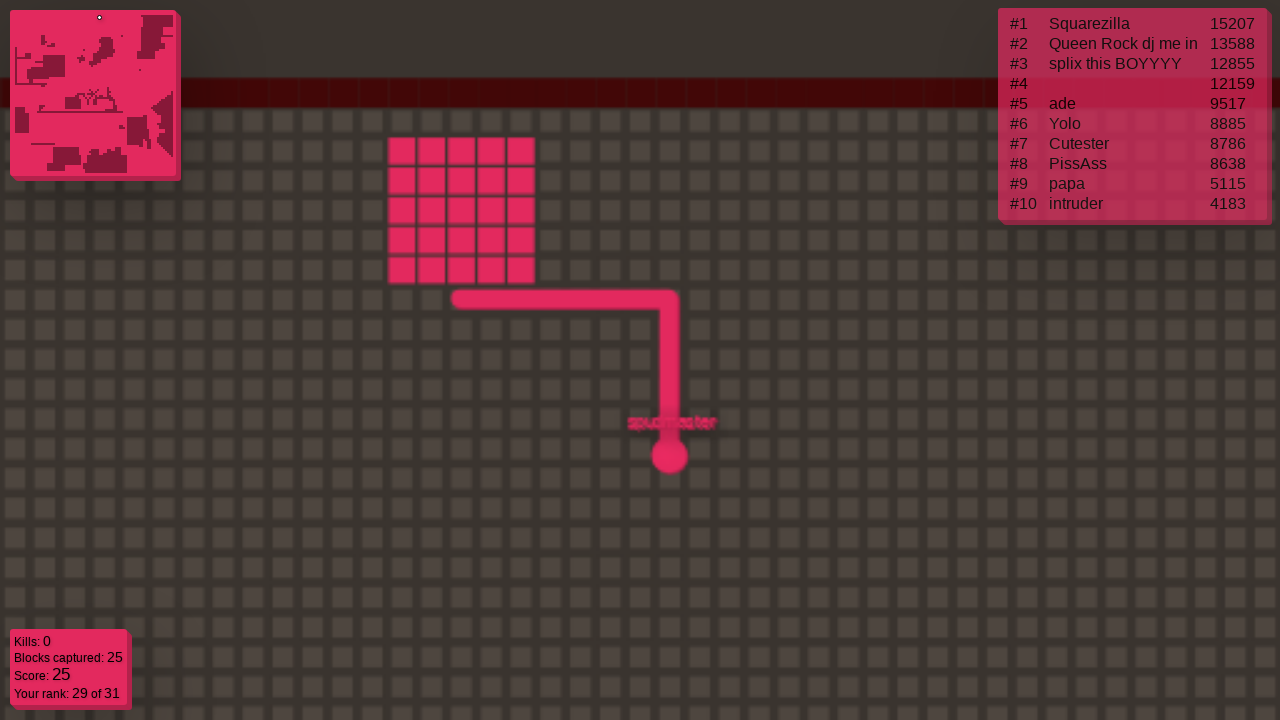

Pressed ArrowLeft key
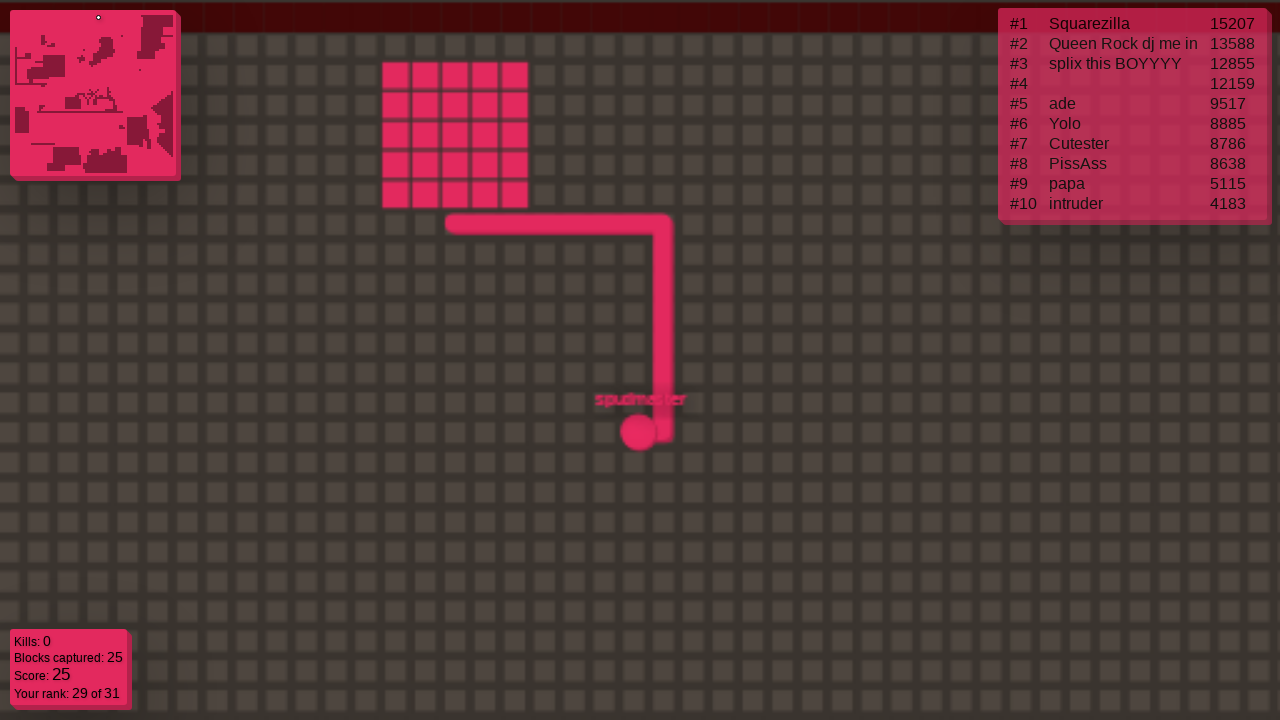

Waited after ArrowLeft movement
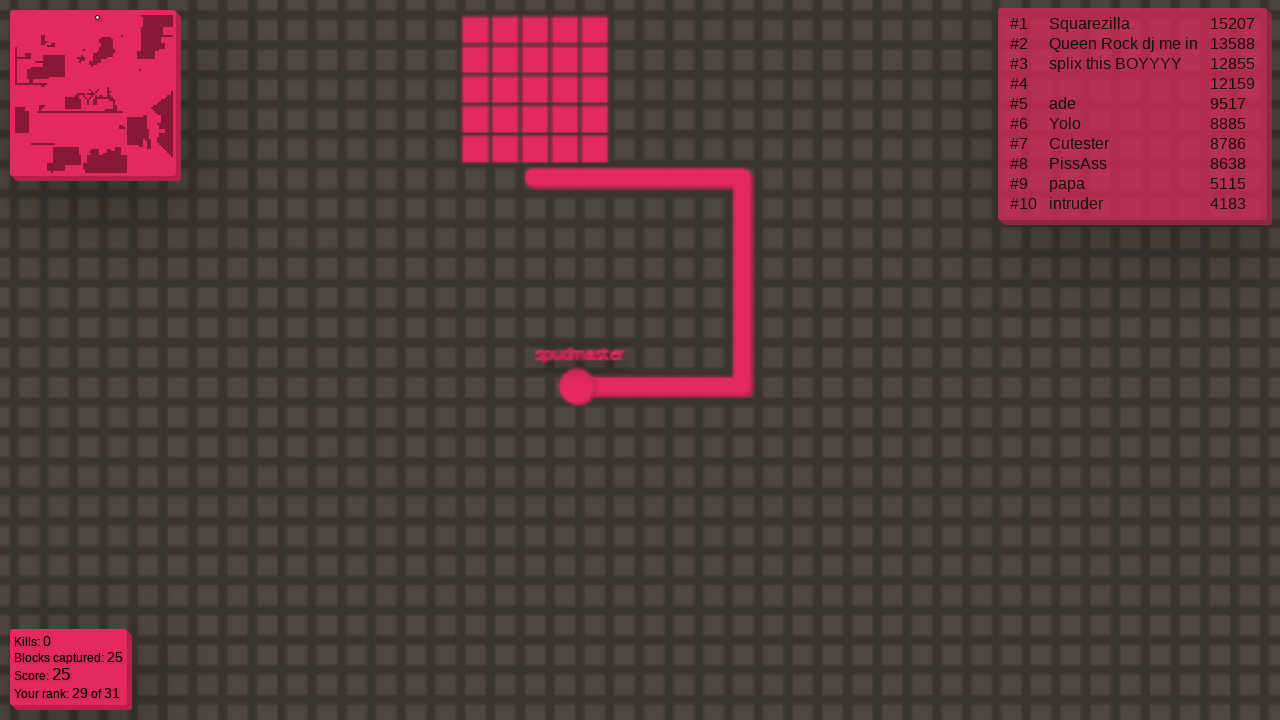

Pressed ArrowUp key
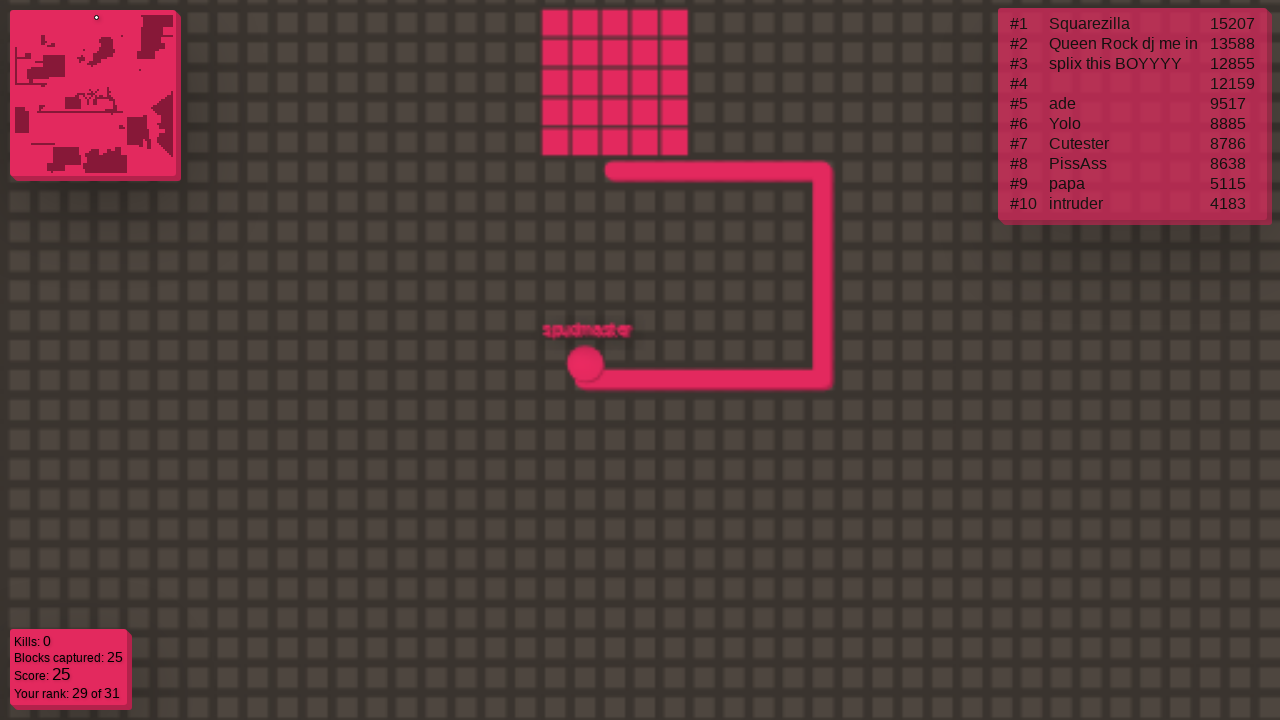

Waited after ArrowUp movement
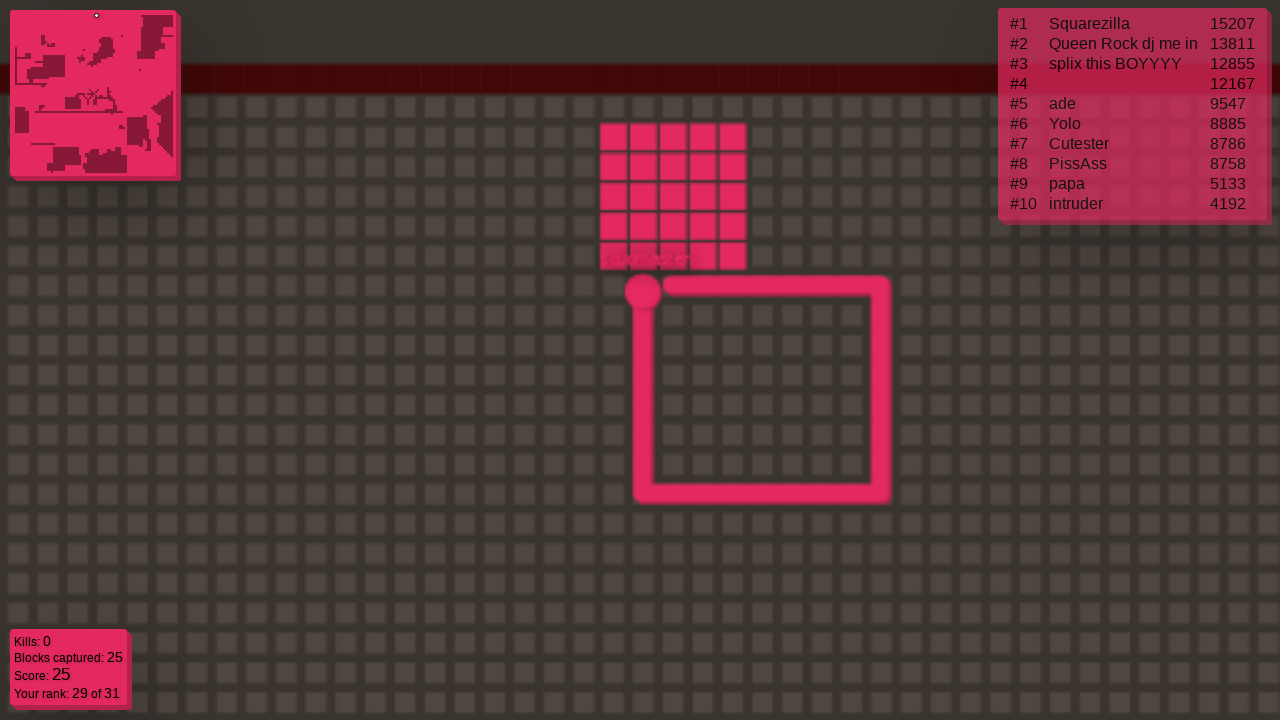

Pressed ArrowRight key
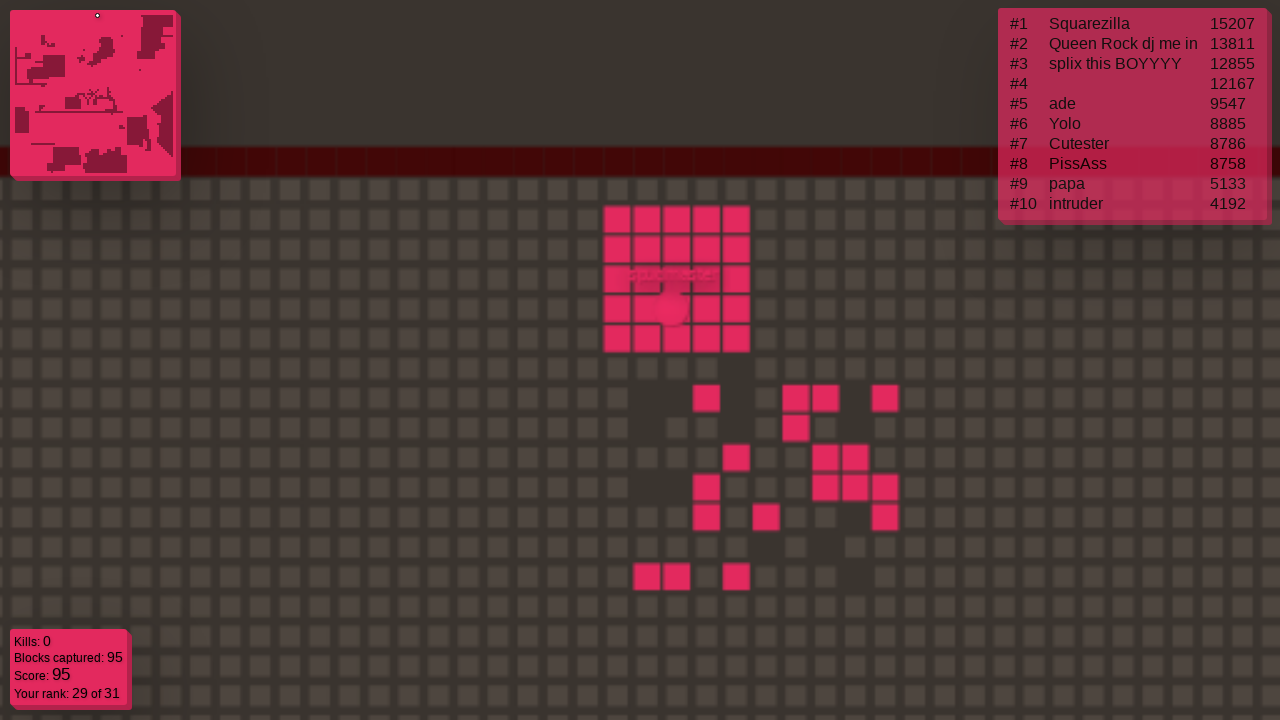

Waited after ArrowRight movement
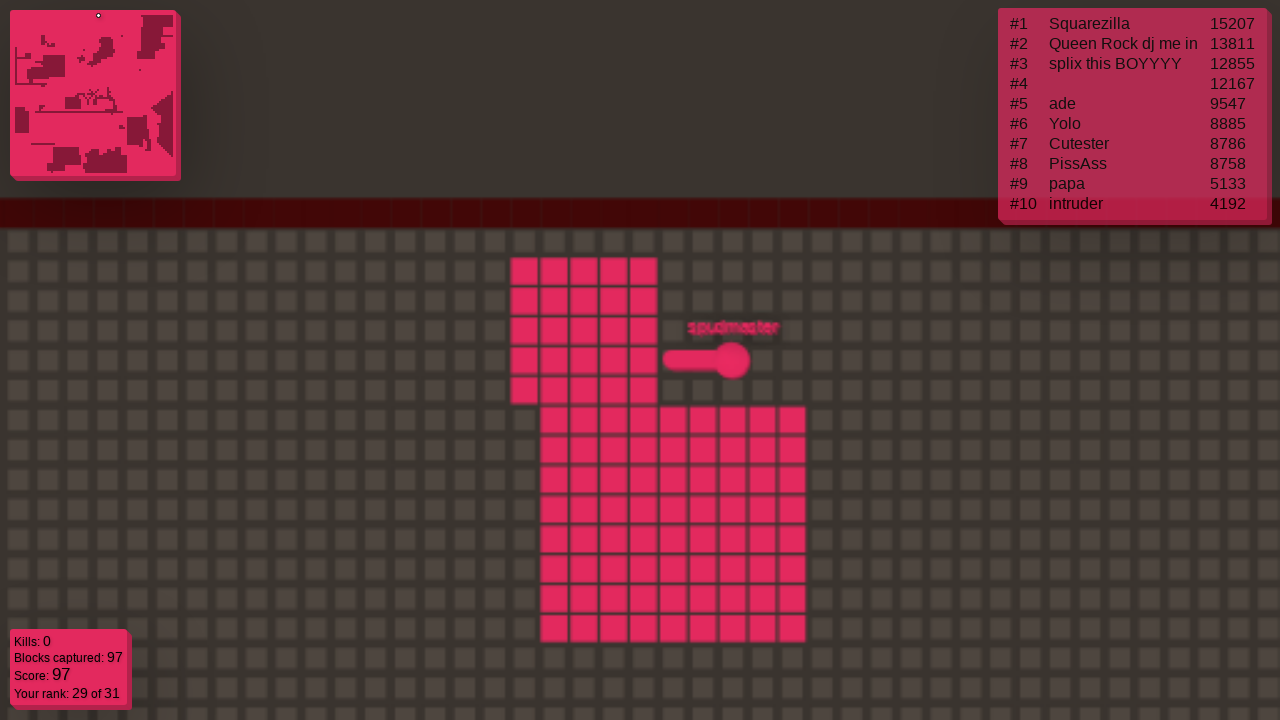

Pressed ArrowDown key
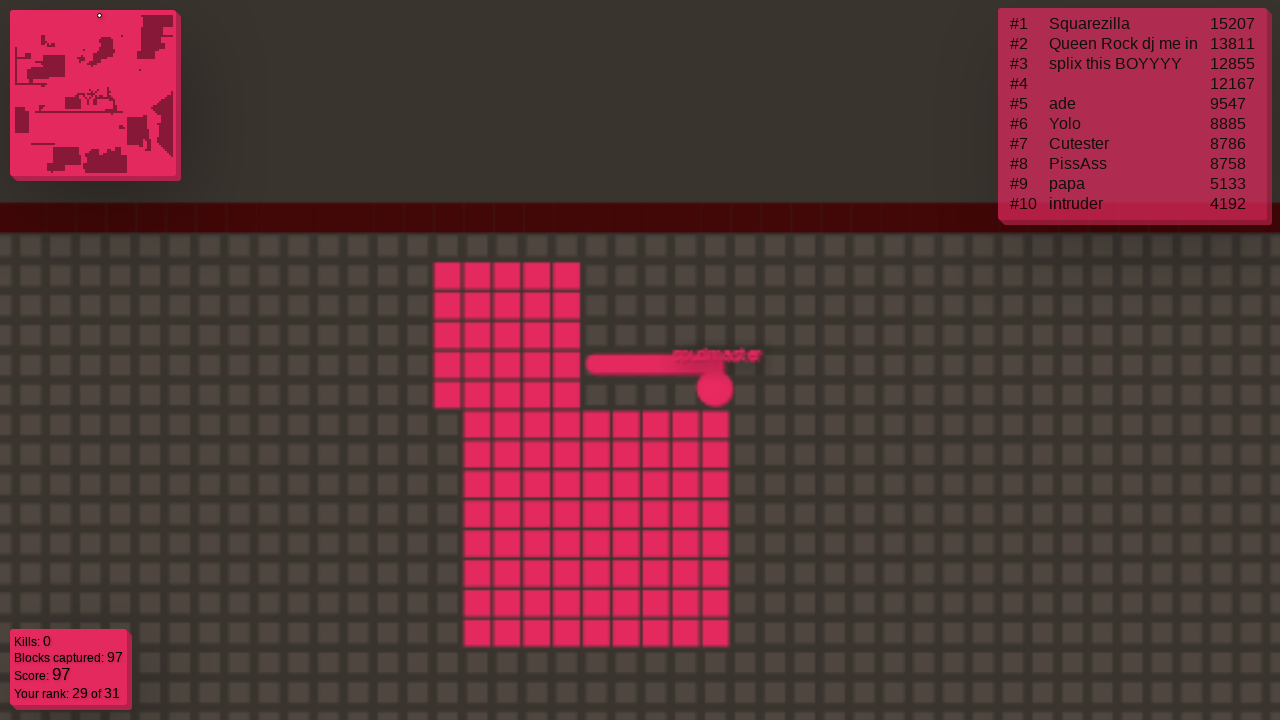

Waited after ArrowDown movement
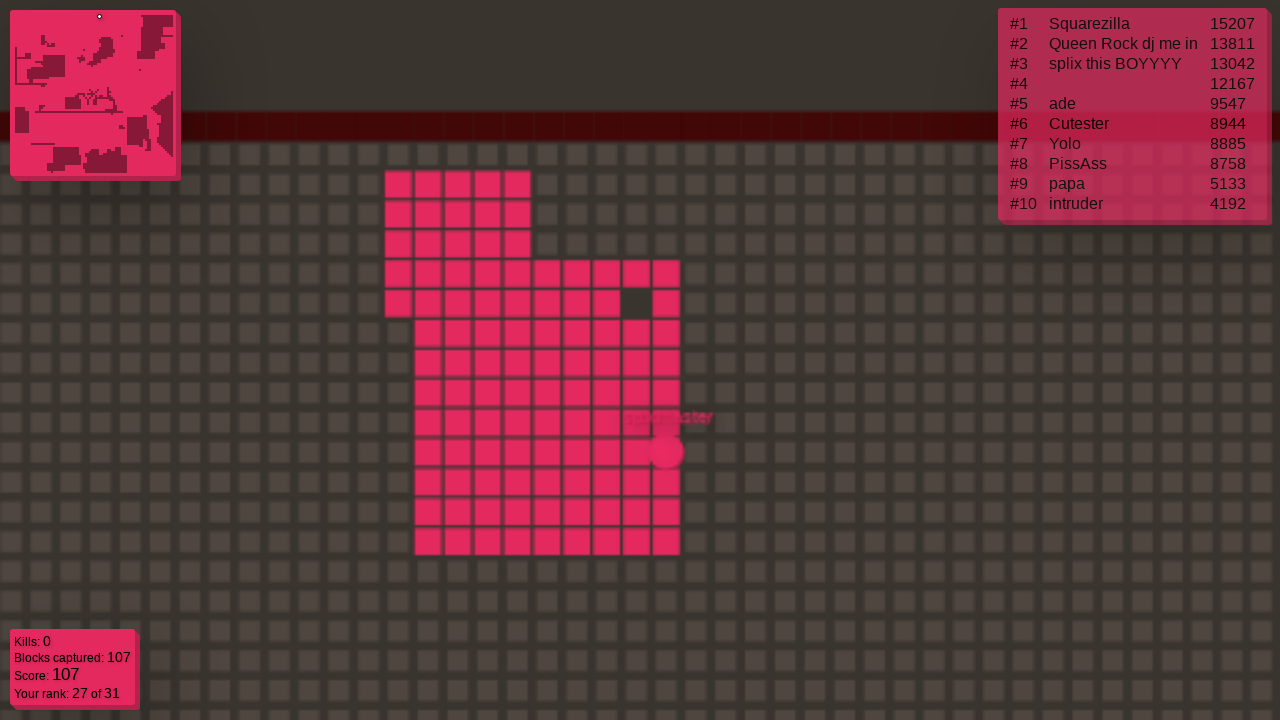

Pressed ArrowLeft key
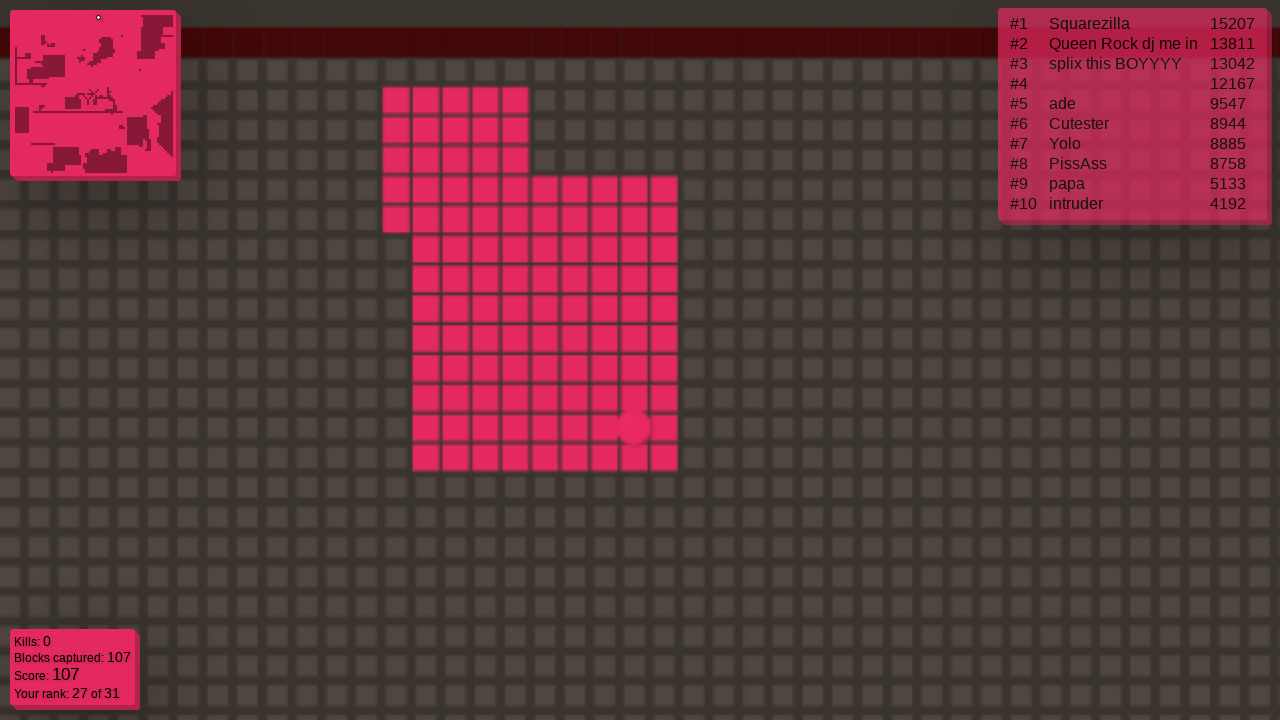

Waited after ArrowLeft movement
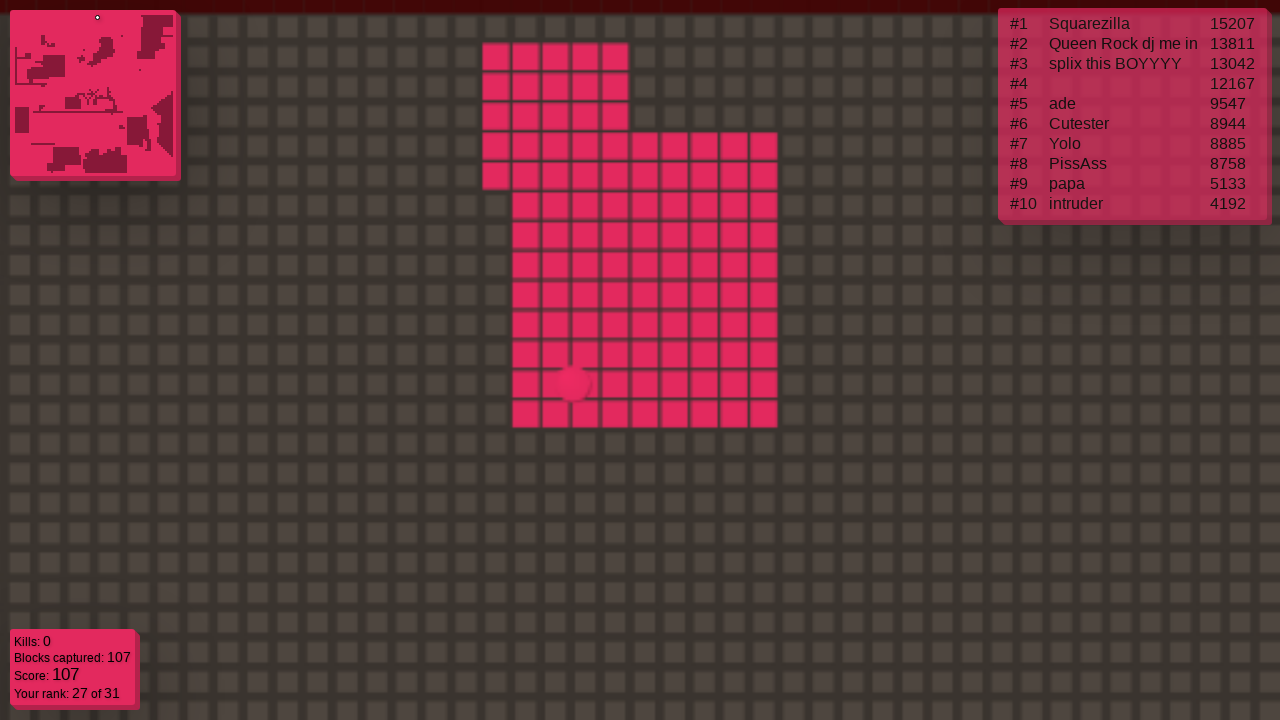

Pressed ArrowUp key
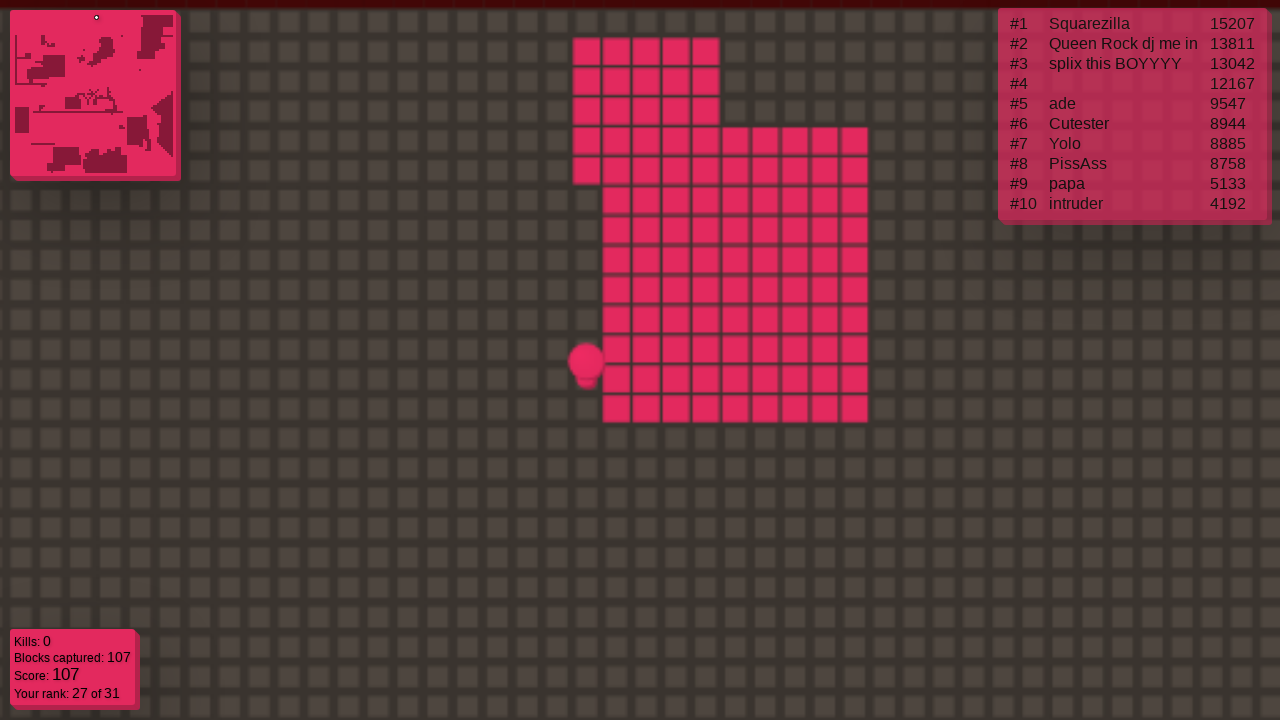

Waited after ArrowUp movement
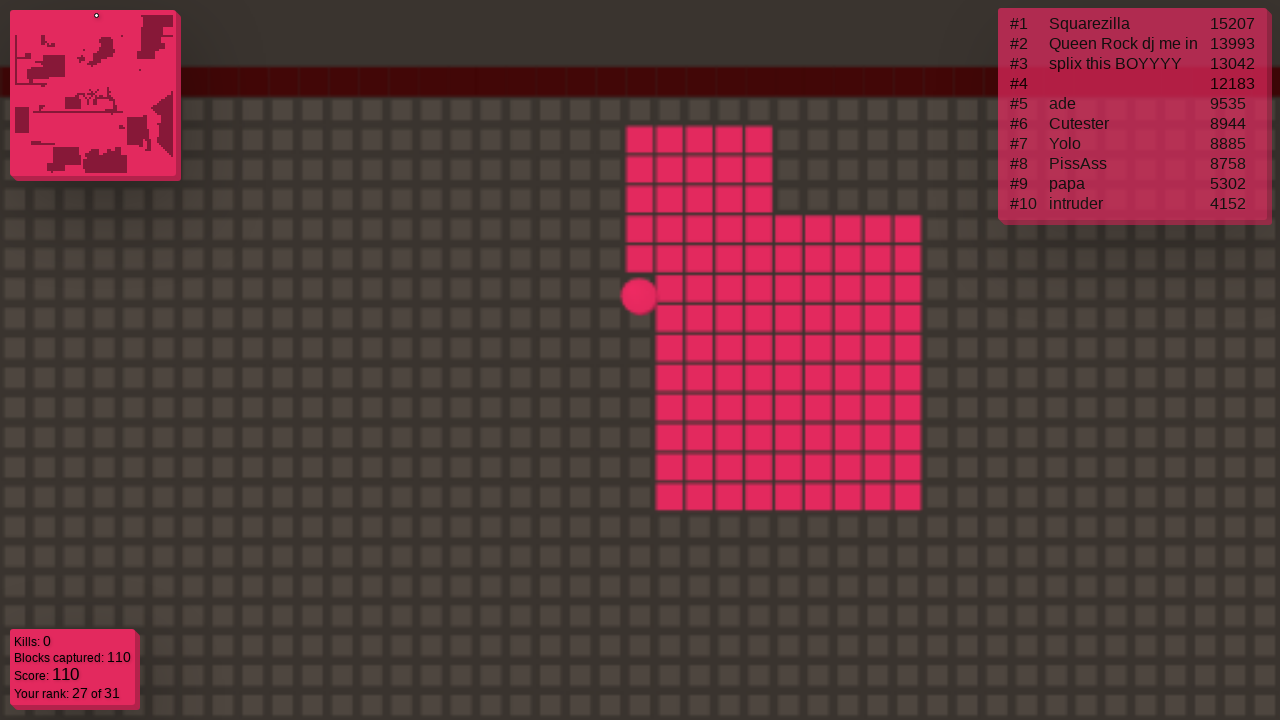

Pressed ArrowRight key
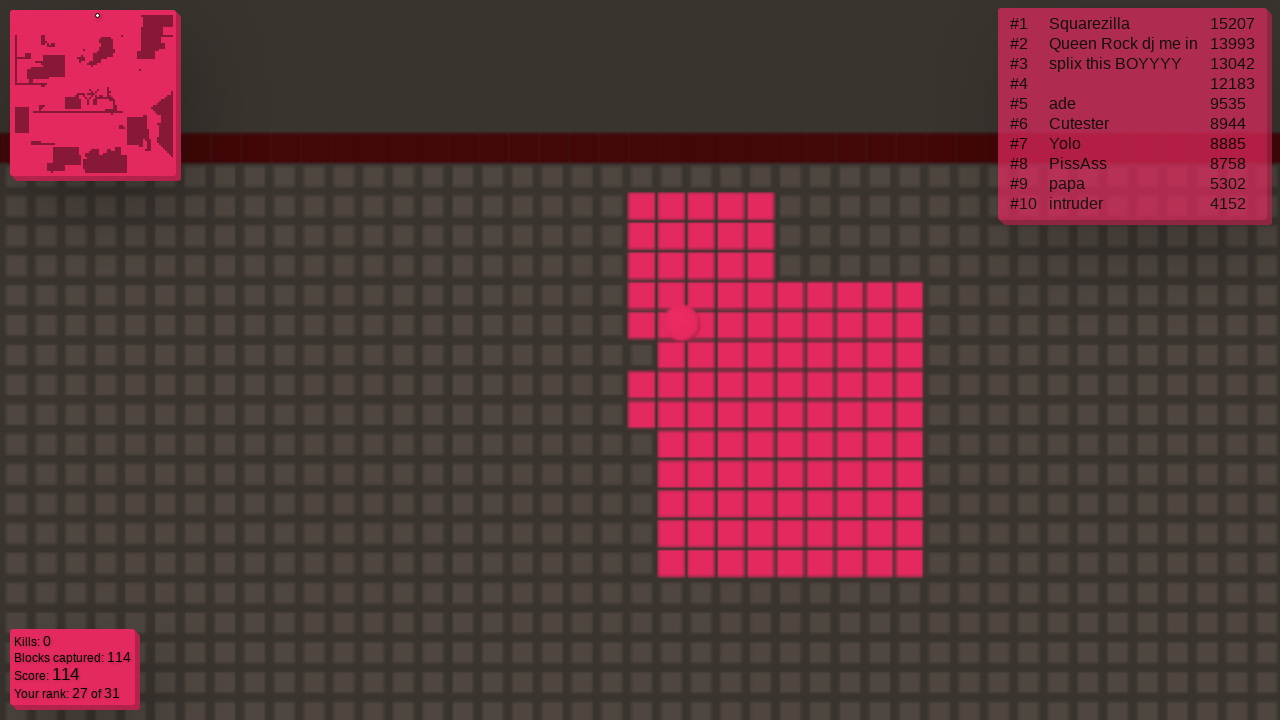

Waited after ArrowRight movement
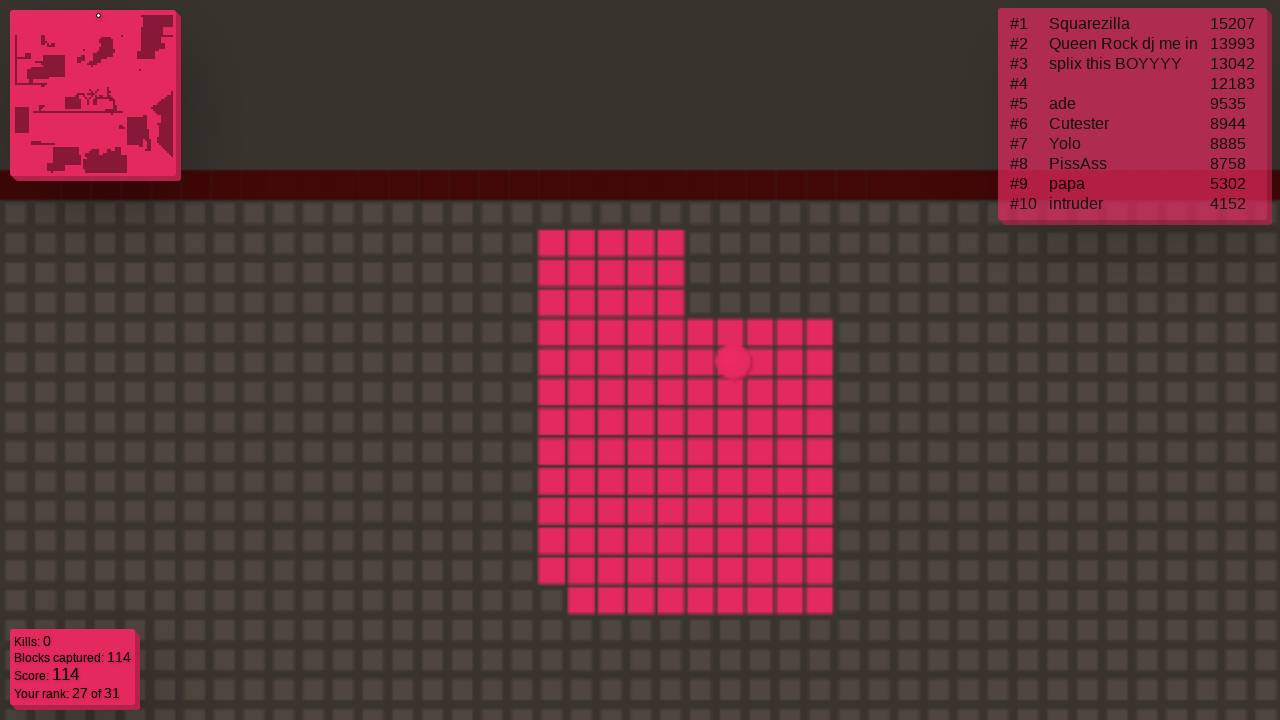

Pressed ArrowDown key
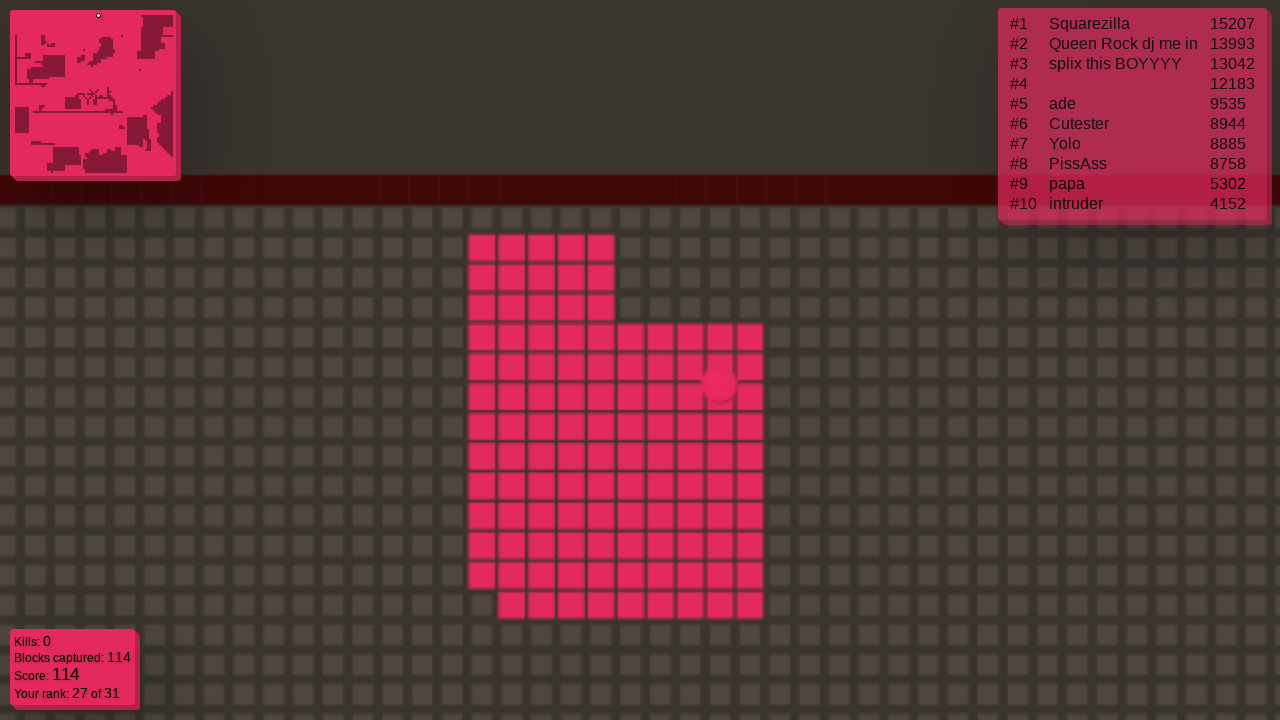

Waited after ArrowDown movement
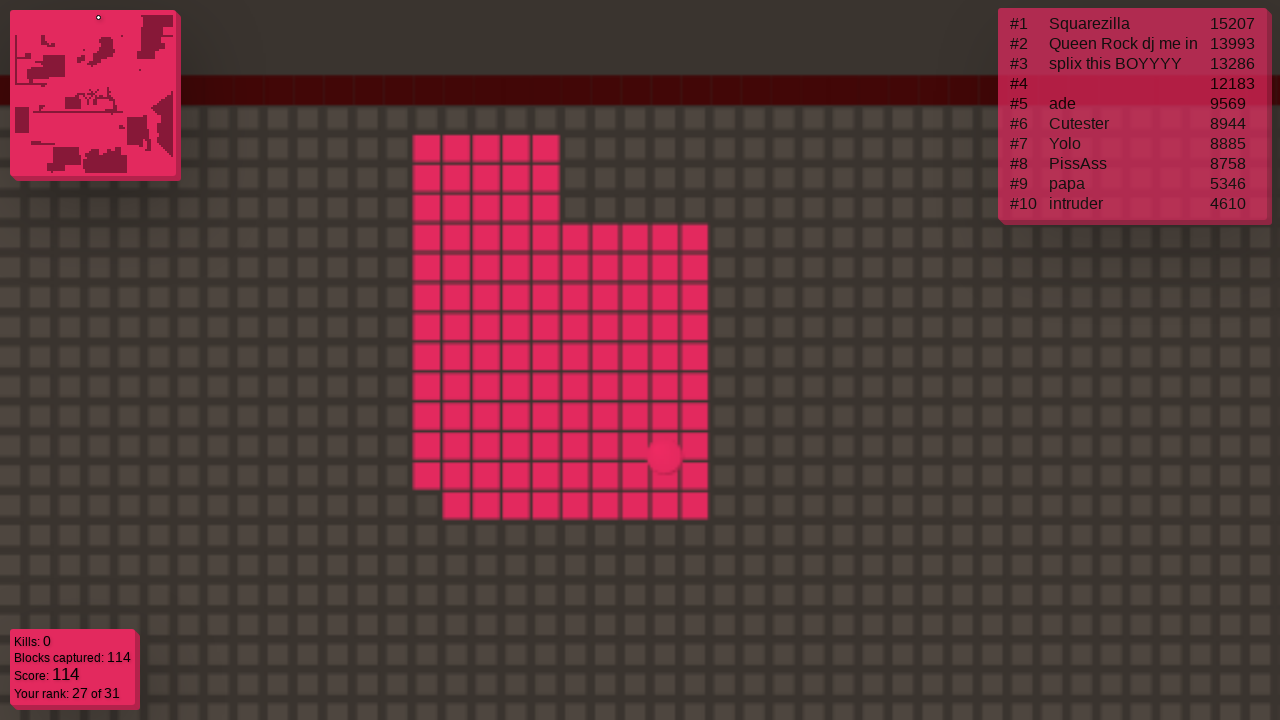

Pressed ArrowLeft key
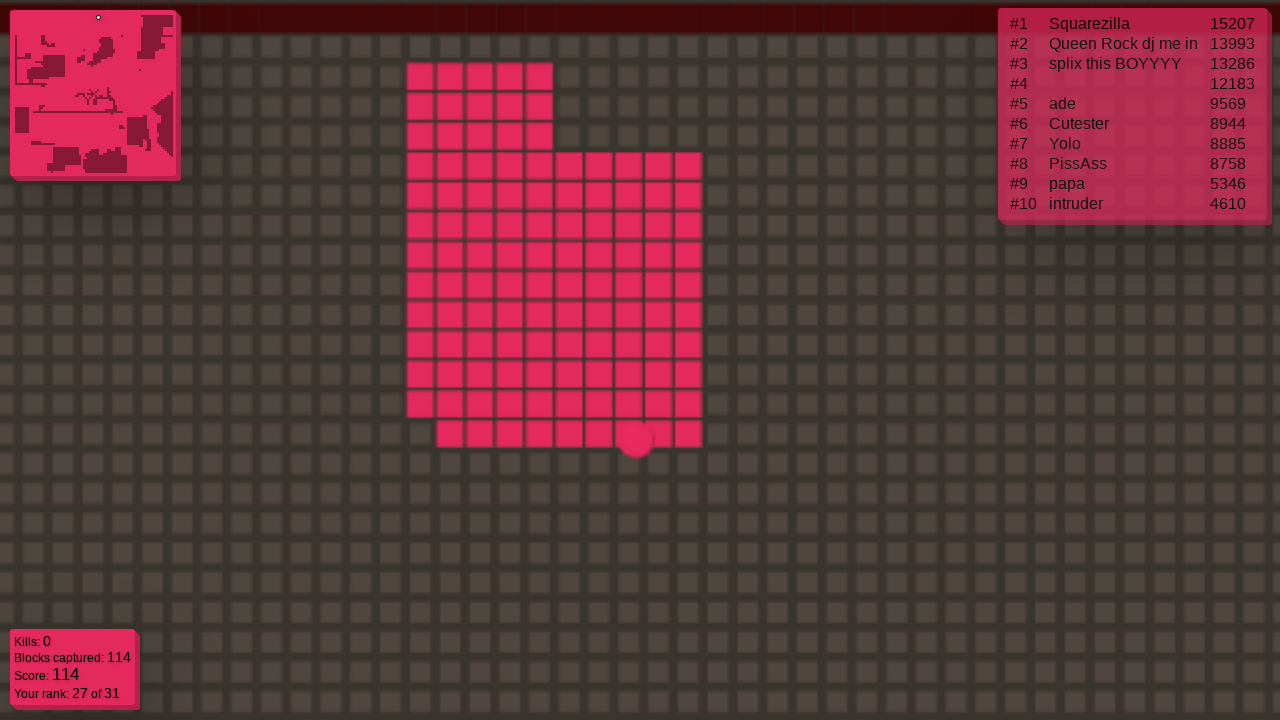

Waited after ArrowLeft movement
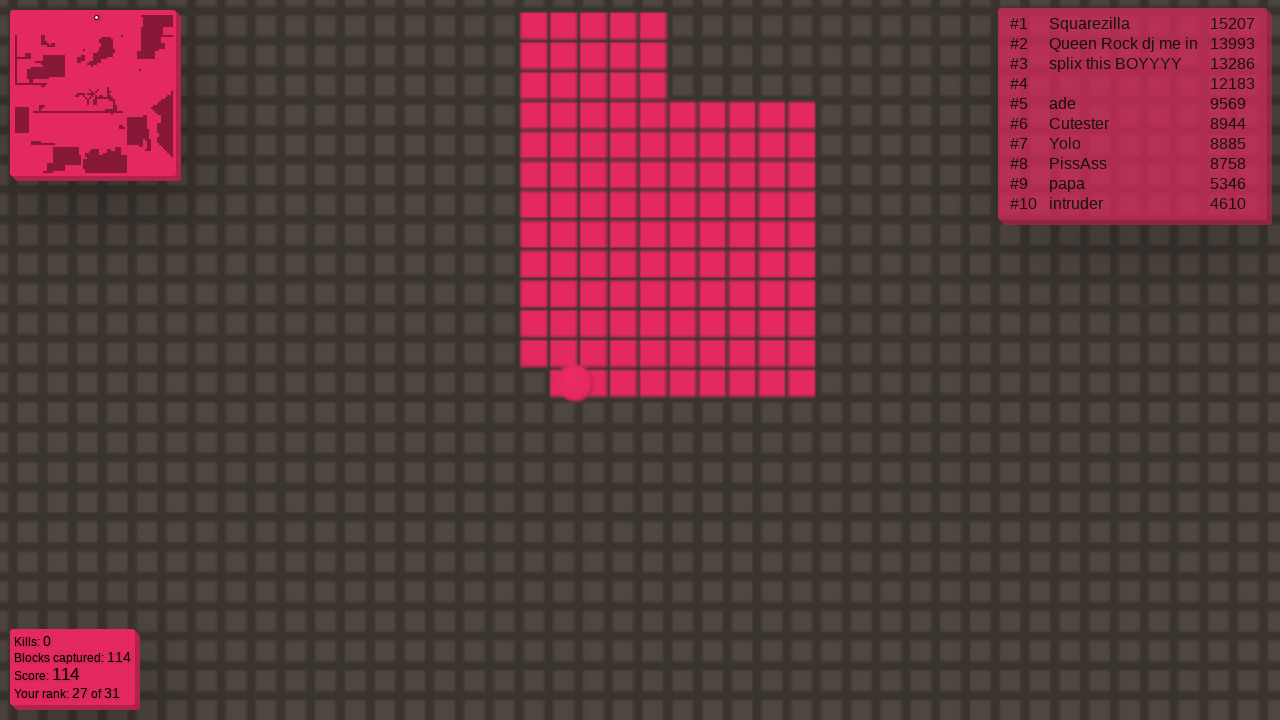

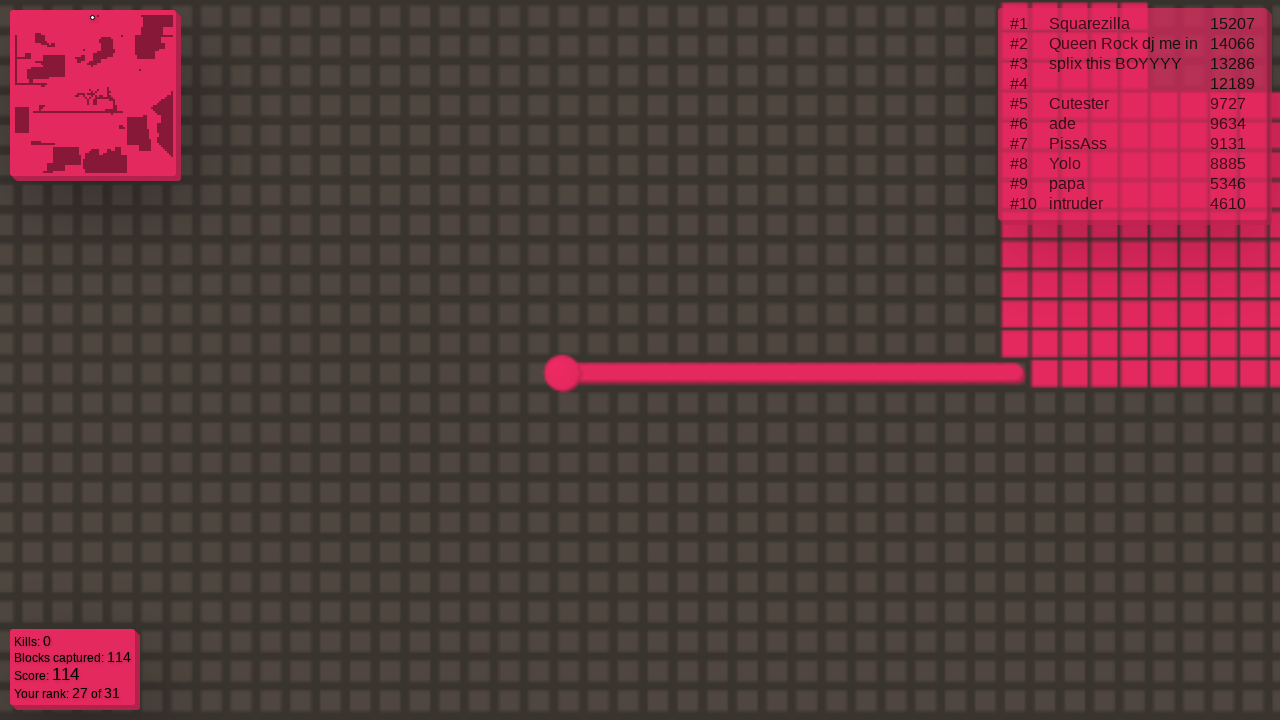